Tests infinite scroll functionality by repeatedly scrolling down the page 250 pixels at a time, simulating user scroll behavior on an infinite scroll page.

Starting URL: http://practice.cybertekschool.com/infinite_scroll

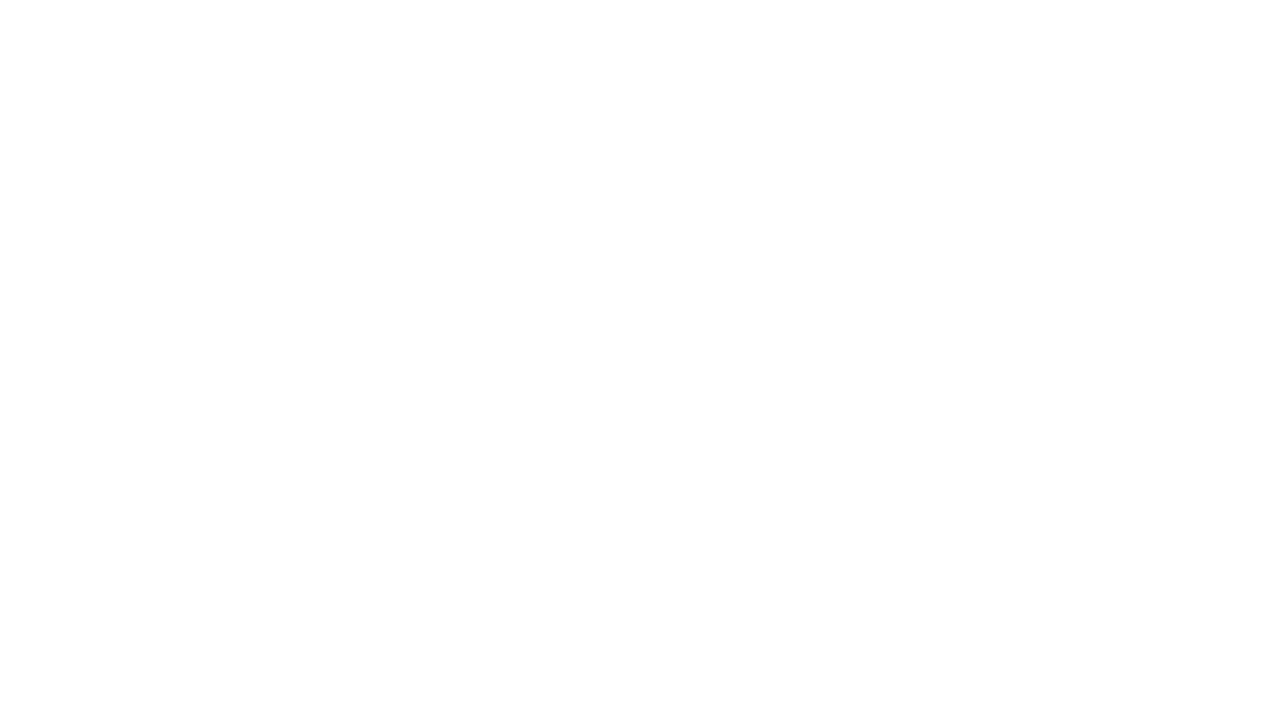

Set viewport size to 1920x1080
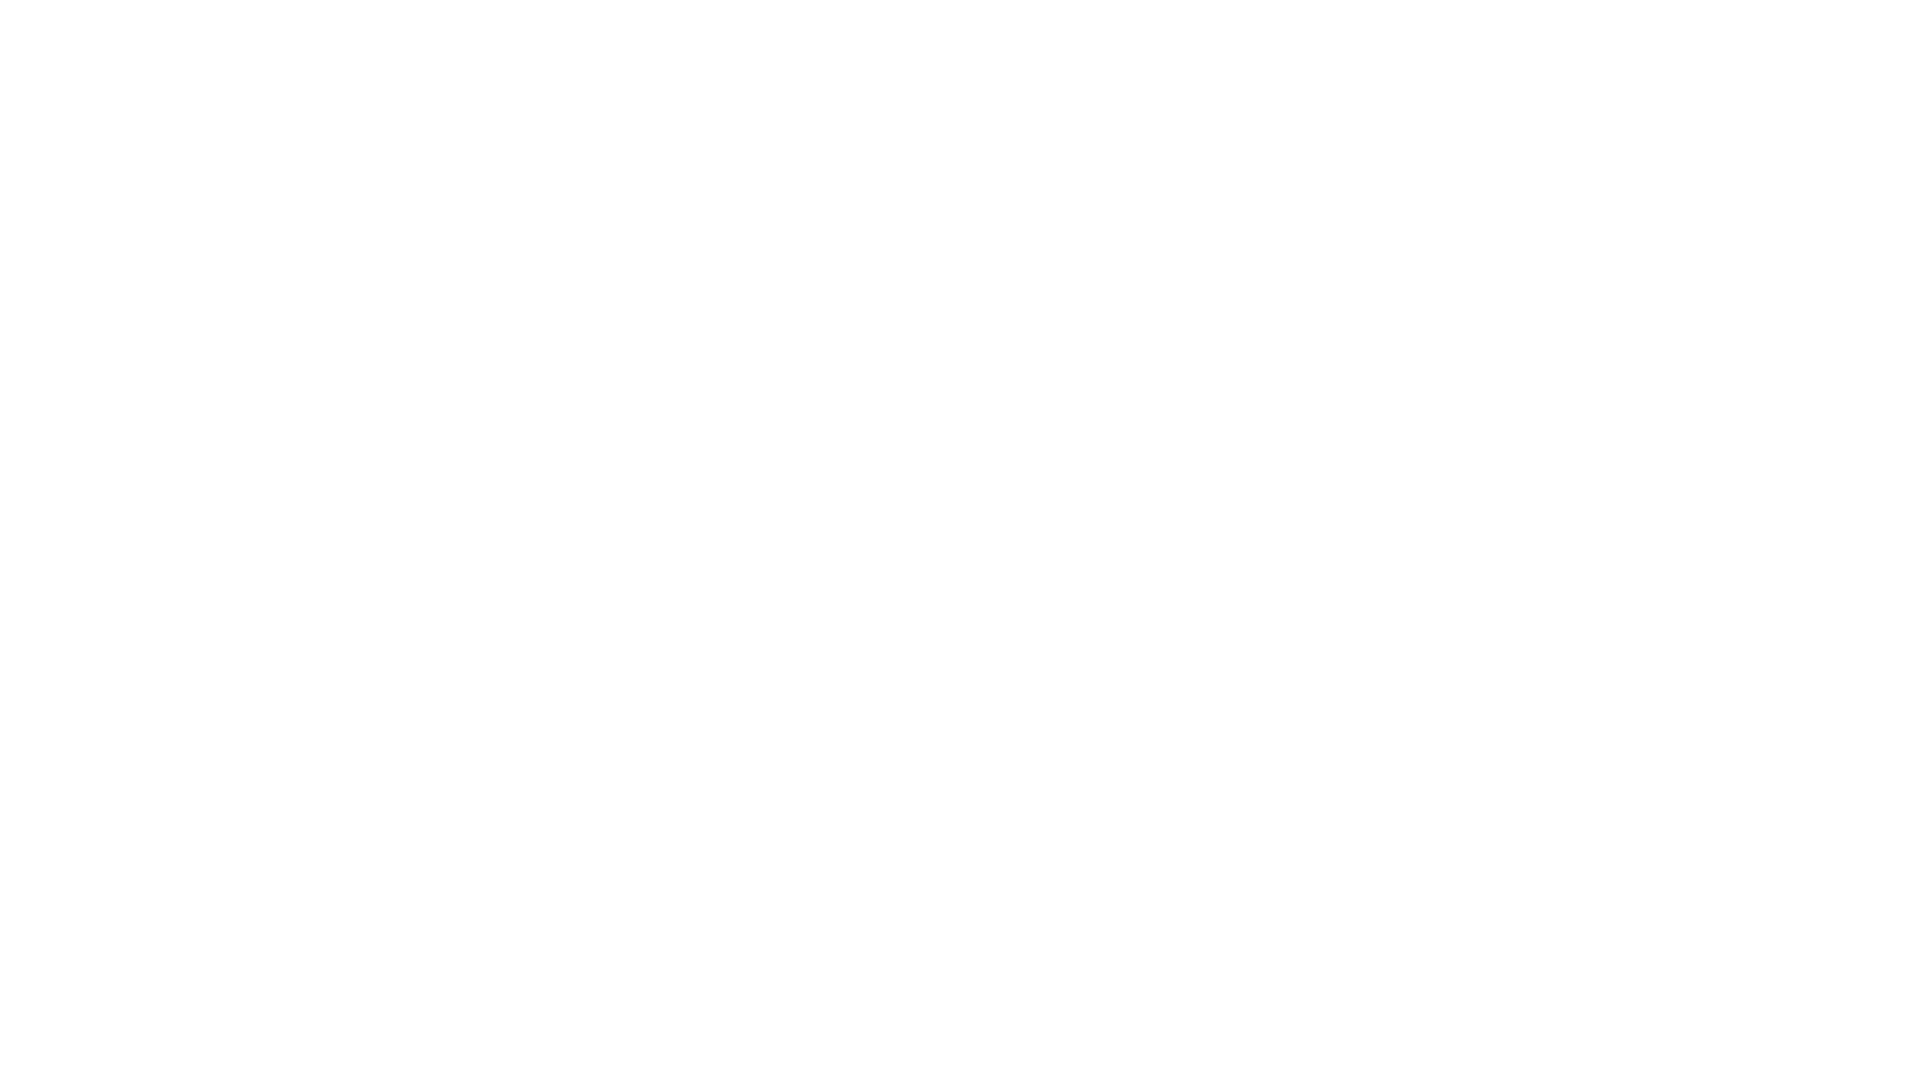

Scrolled down 250 pixels (scroll 1/10)
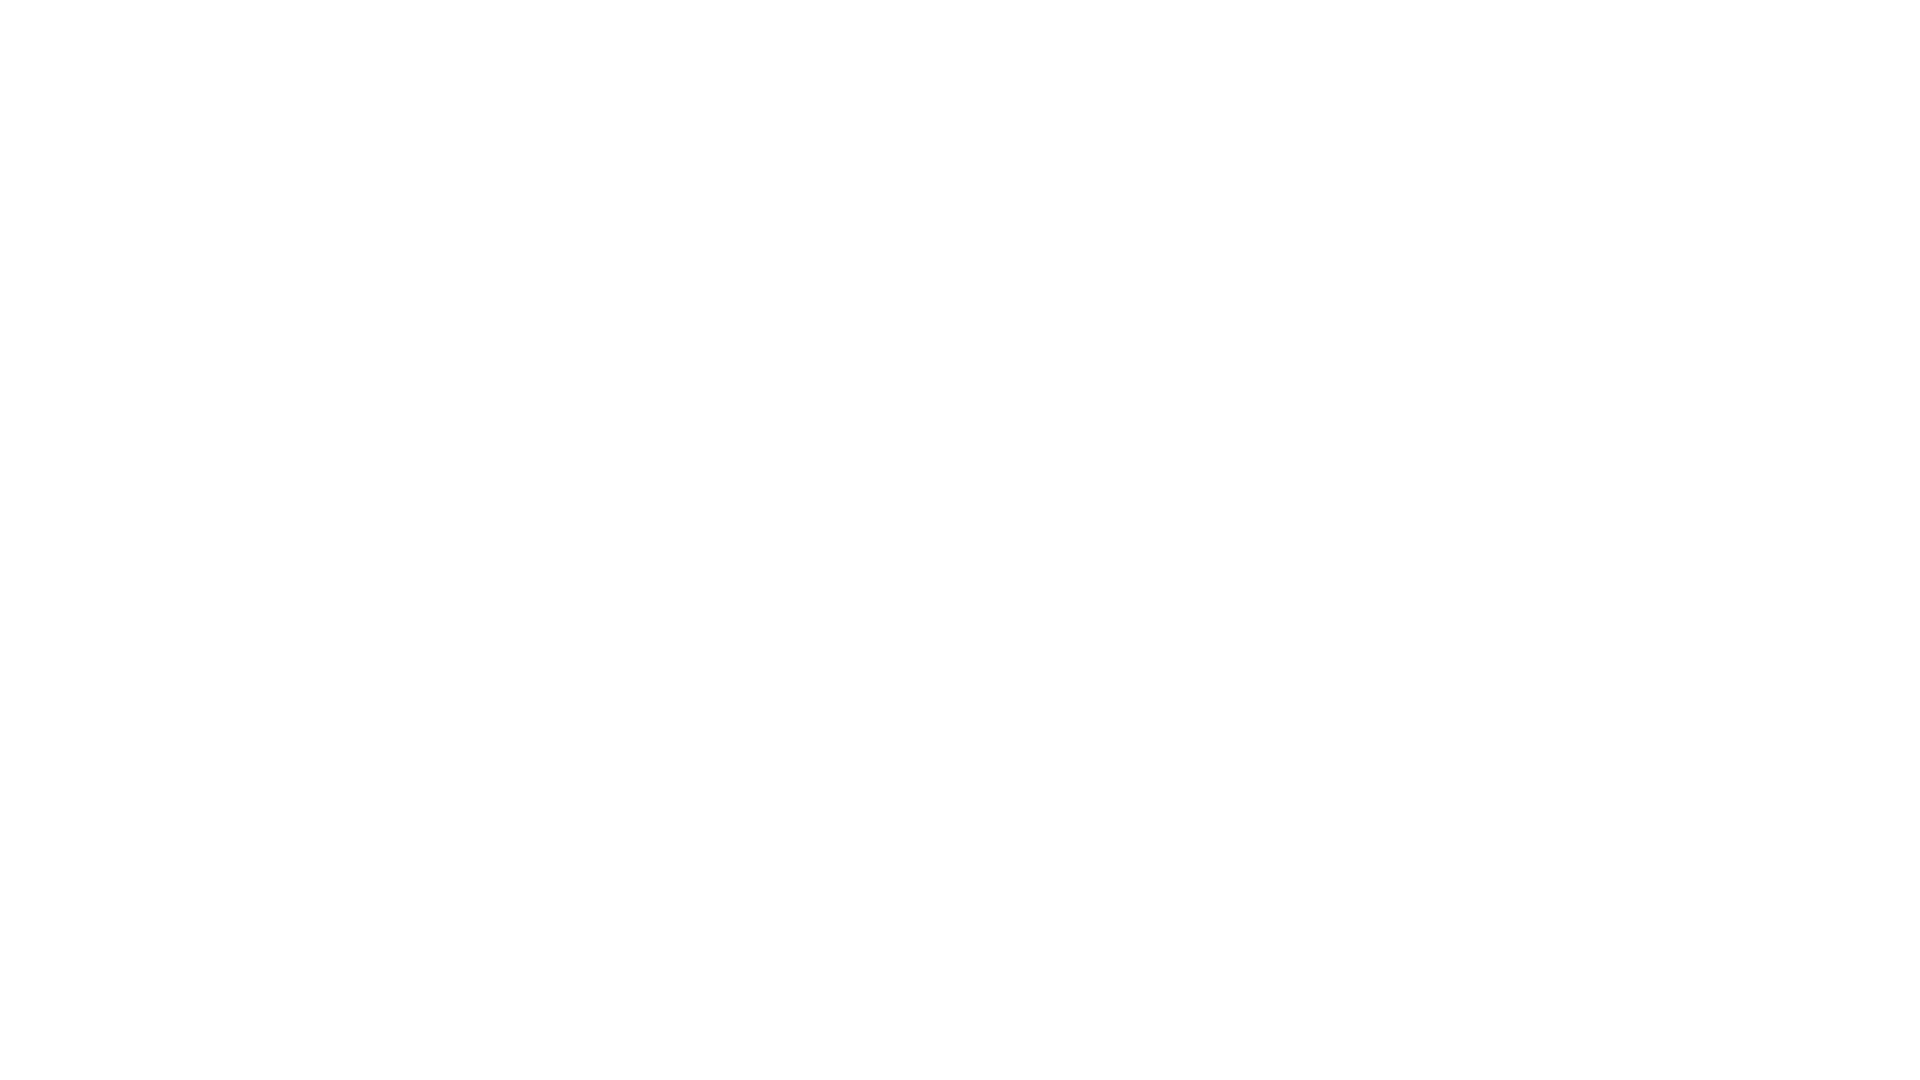

Waited 1 second after scroll 1/10
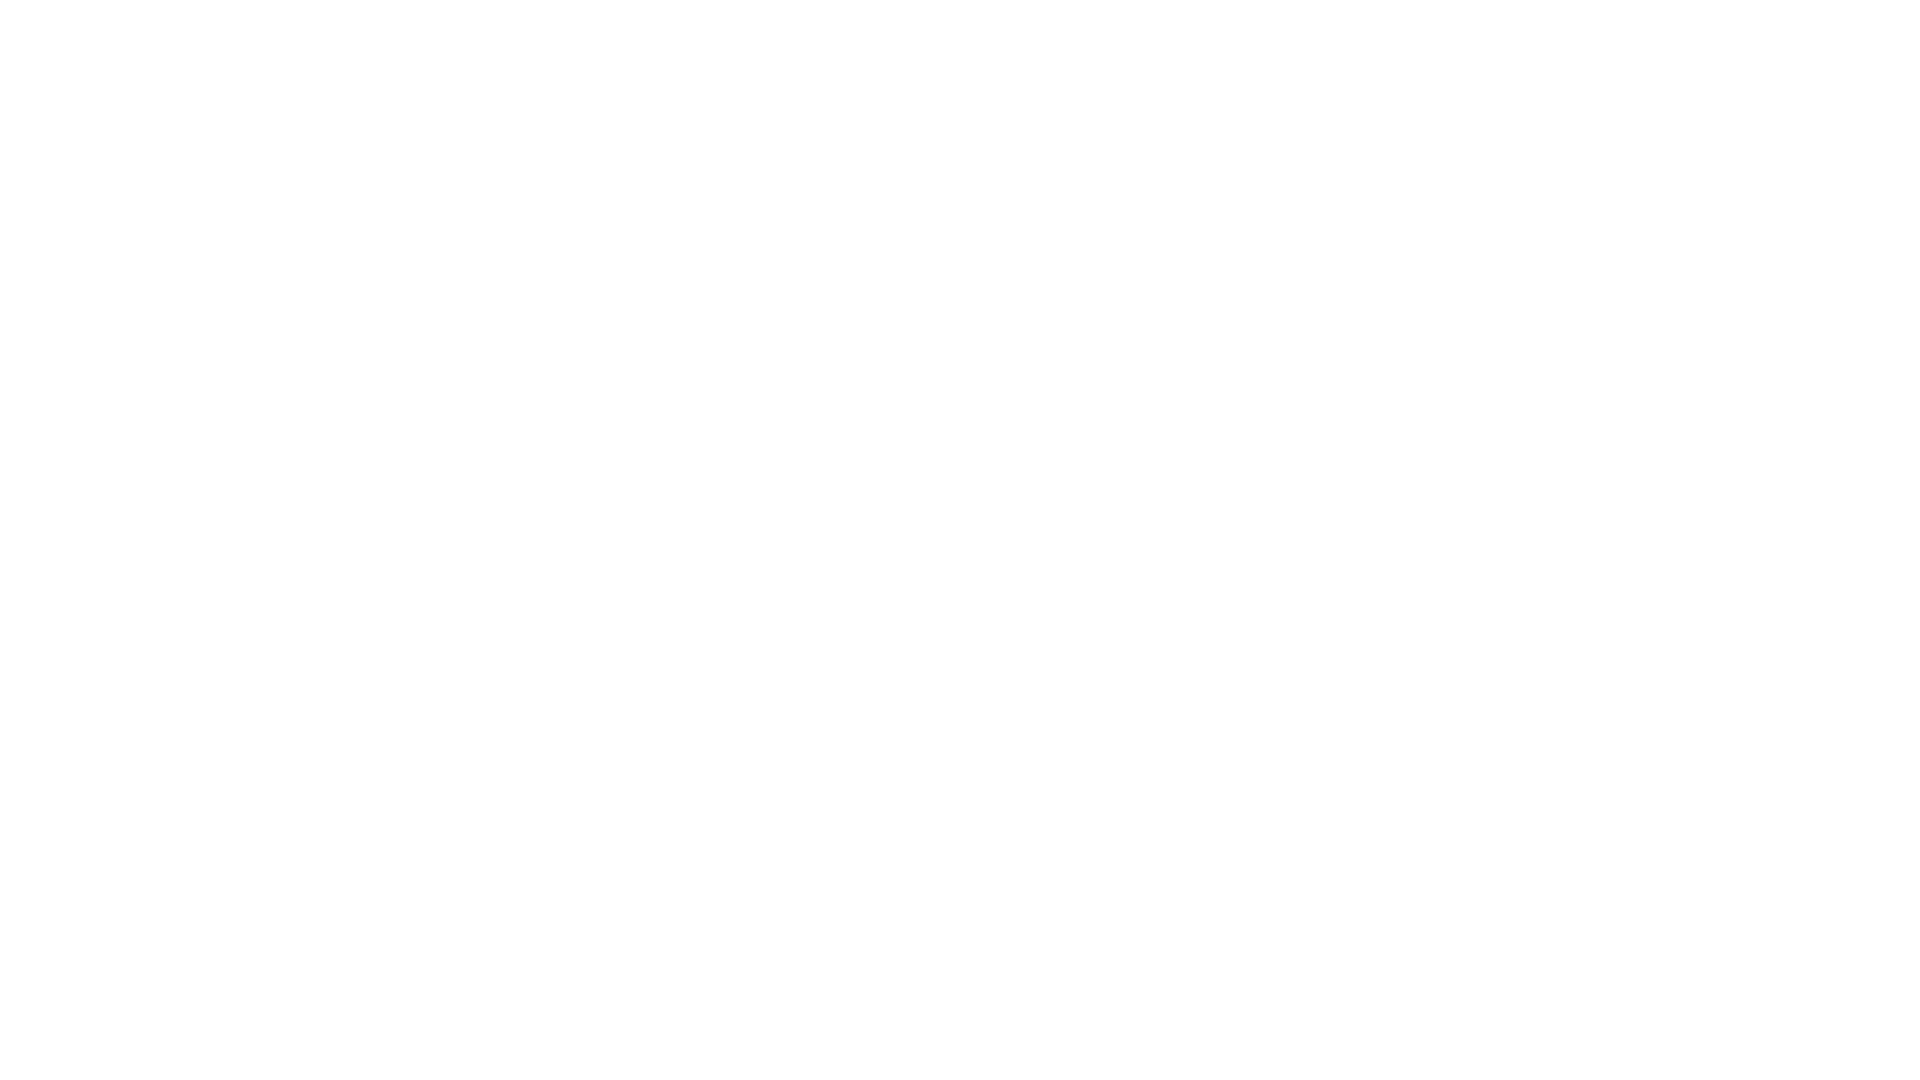

Scrolled down 250 pixels (scroll 2/10)
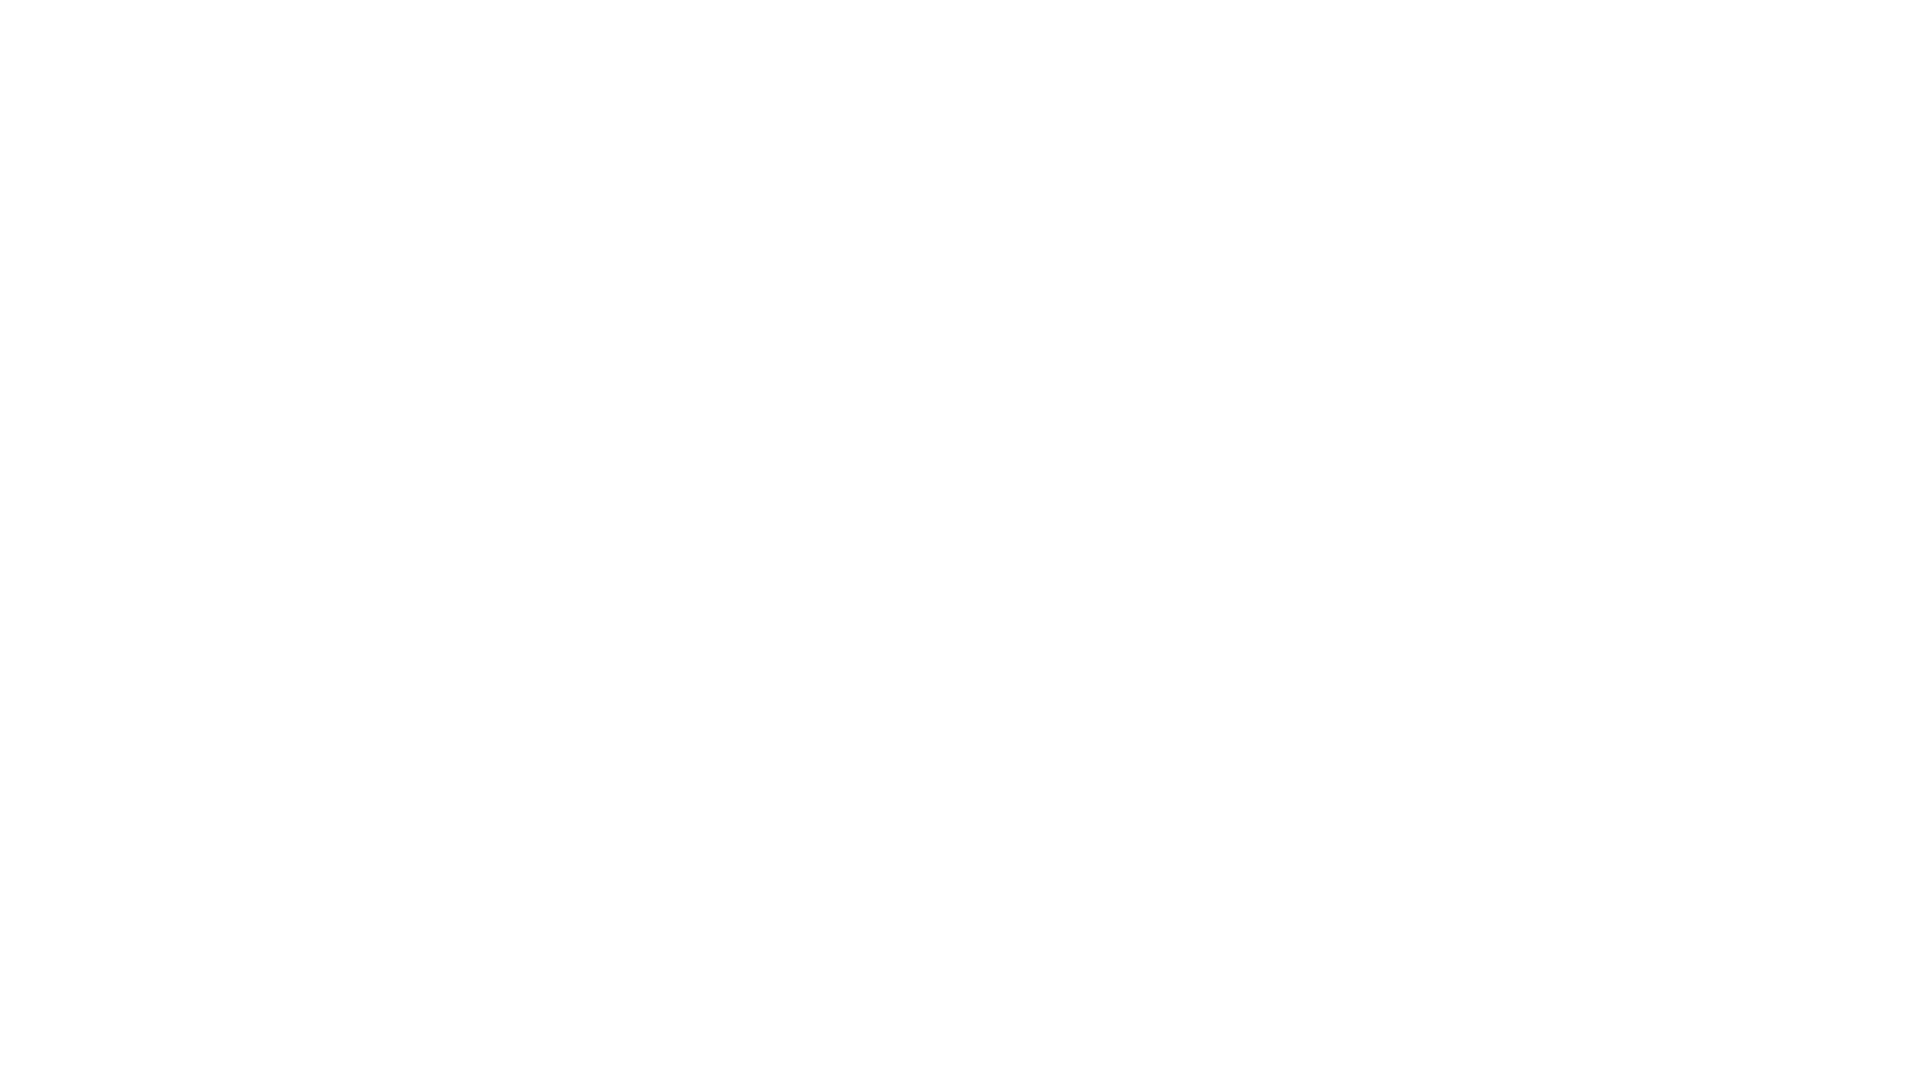

Waited 1 second after scroll 2/10
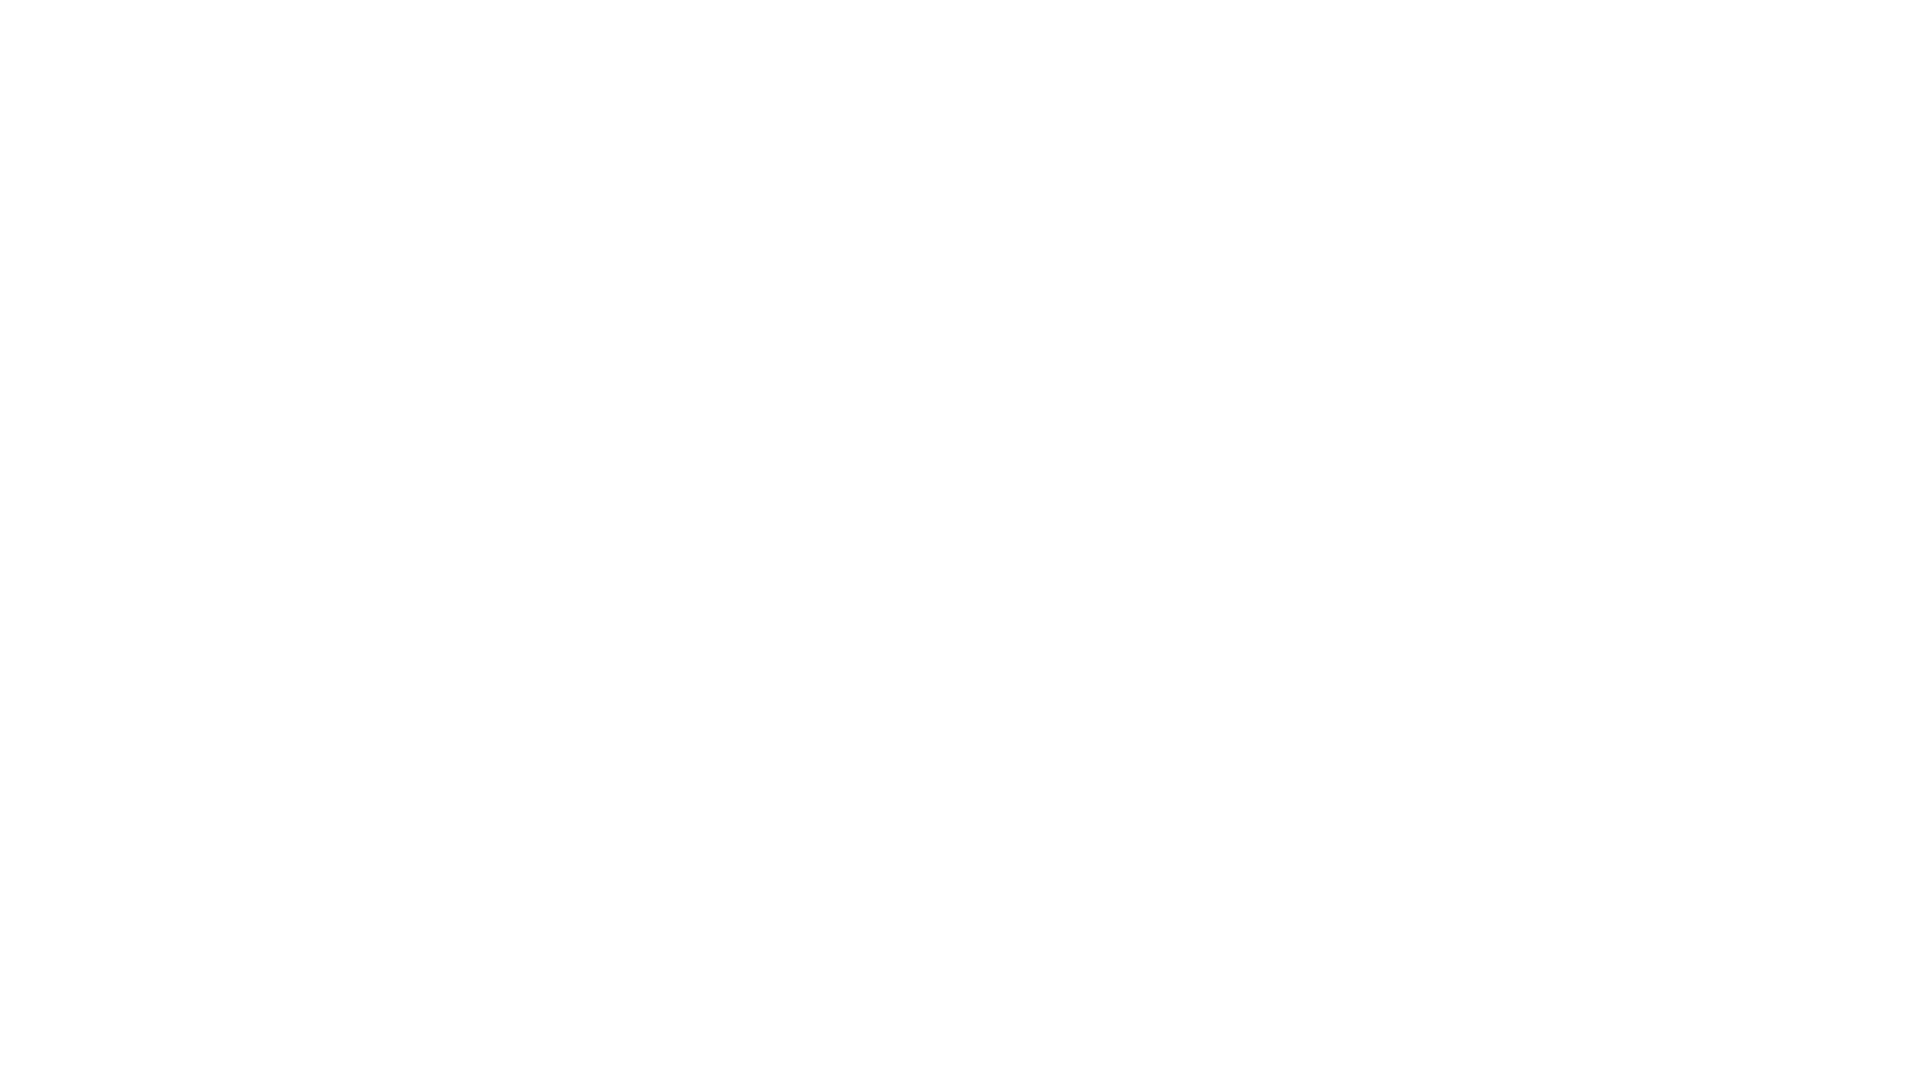

Scrolled down 250 pixels (scroll 3/10)
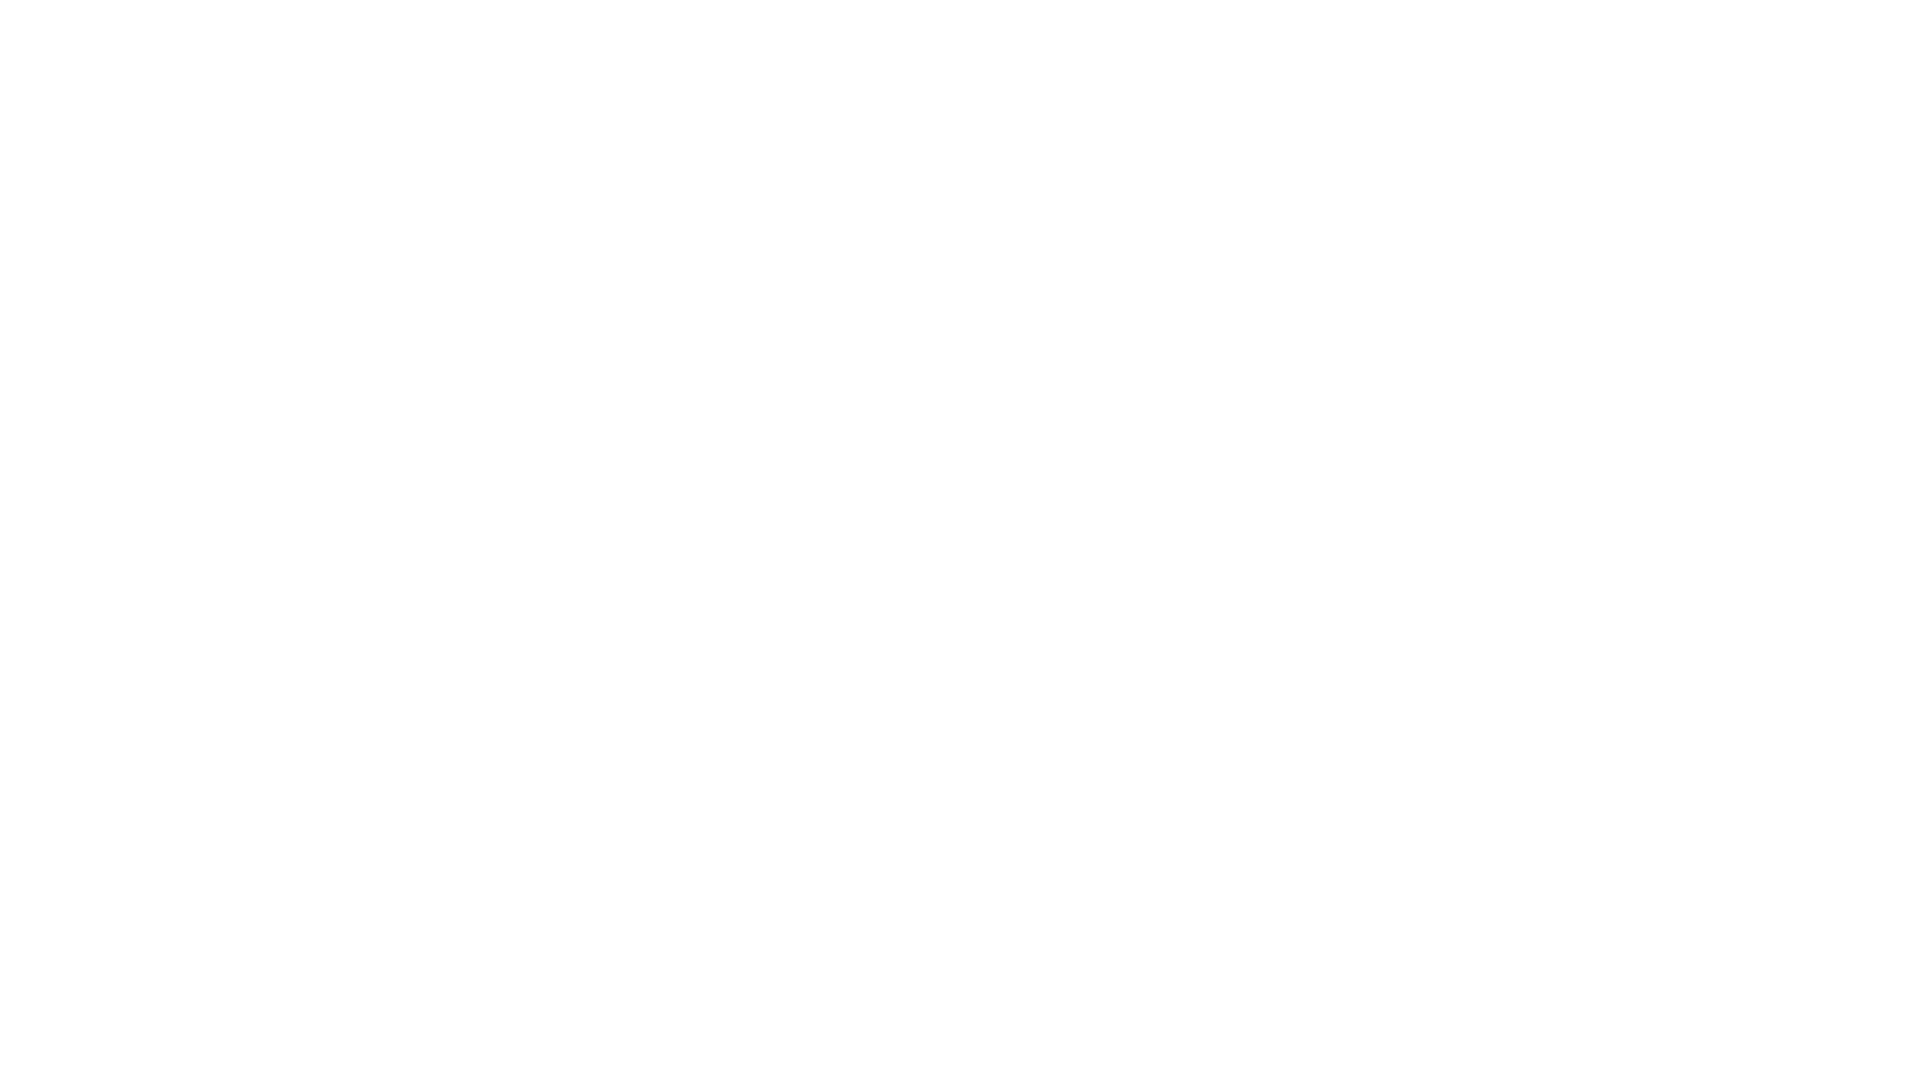

Waited 1 second after scroll 3/10
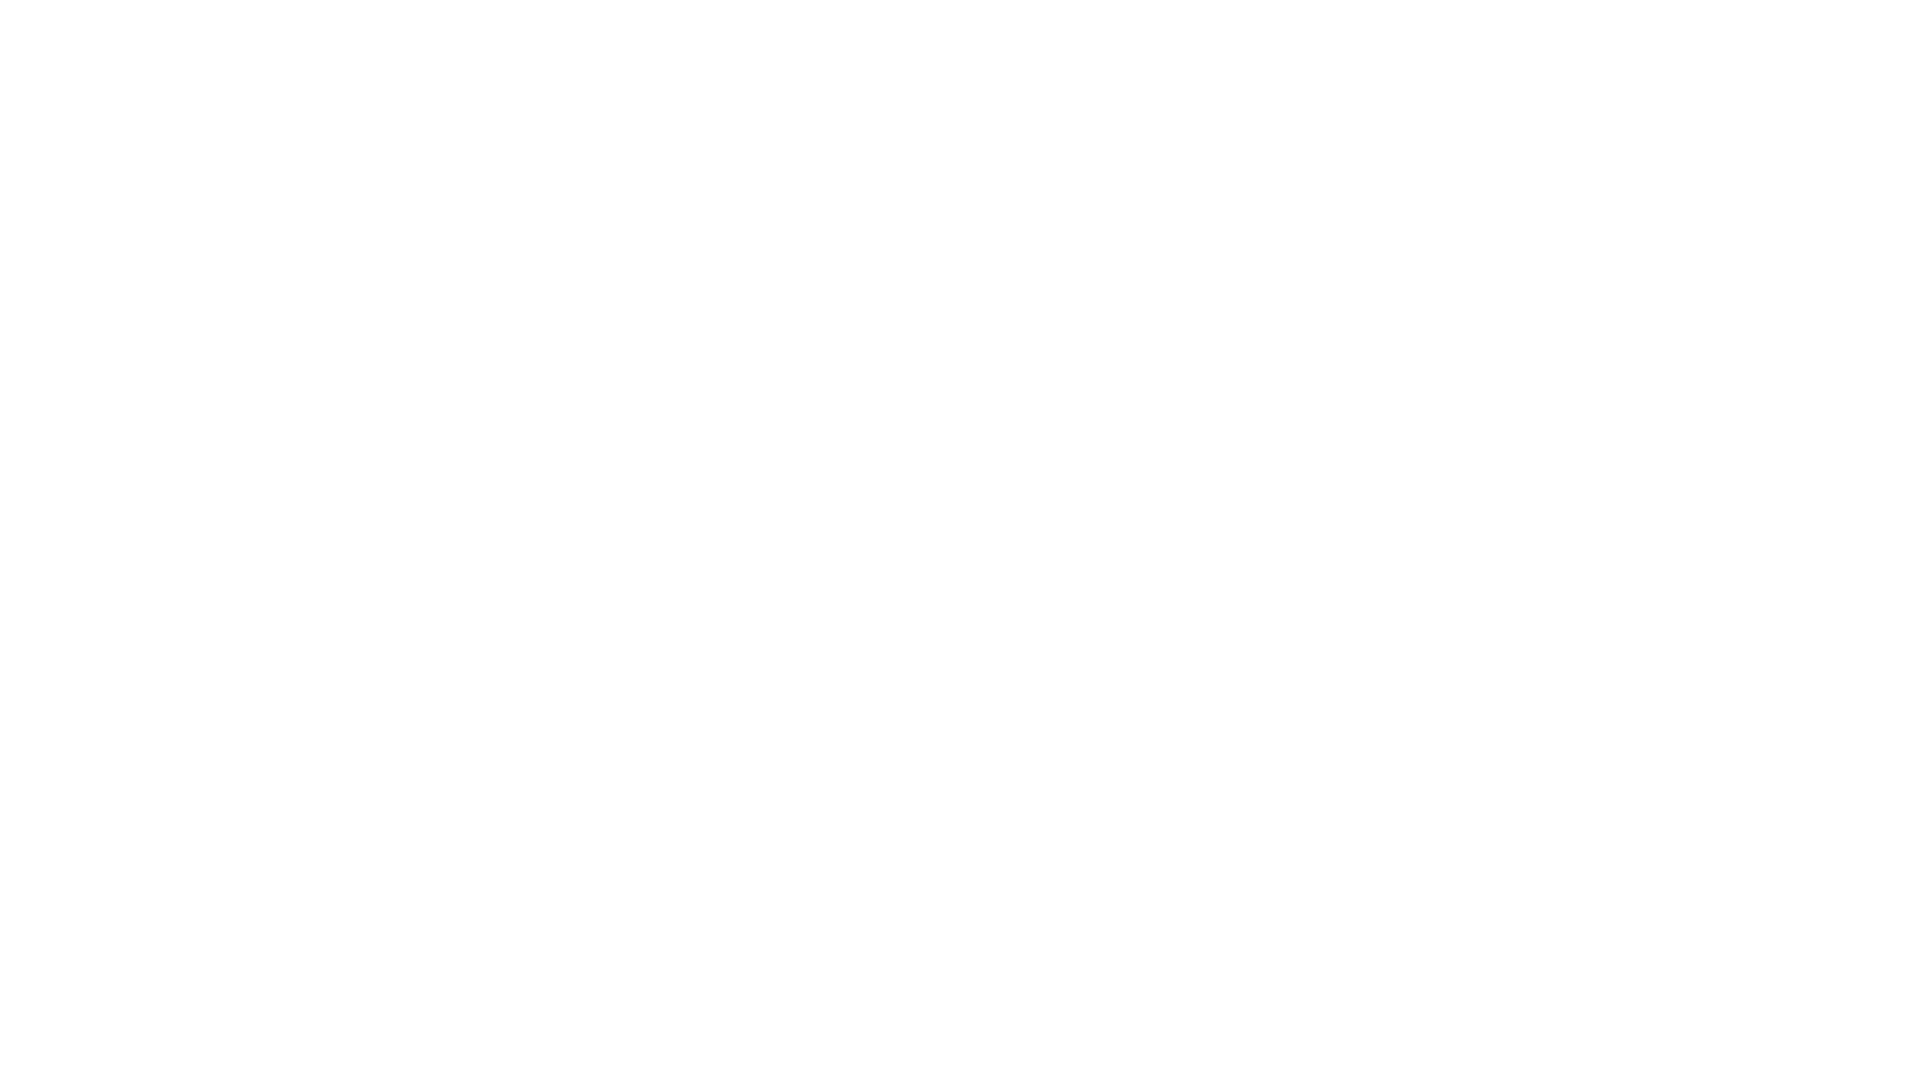

Scrolled down 250 pixels (scroll 4/10)
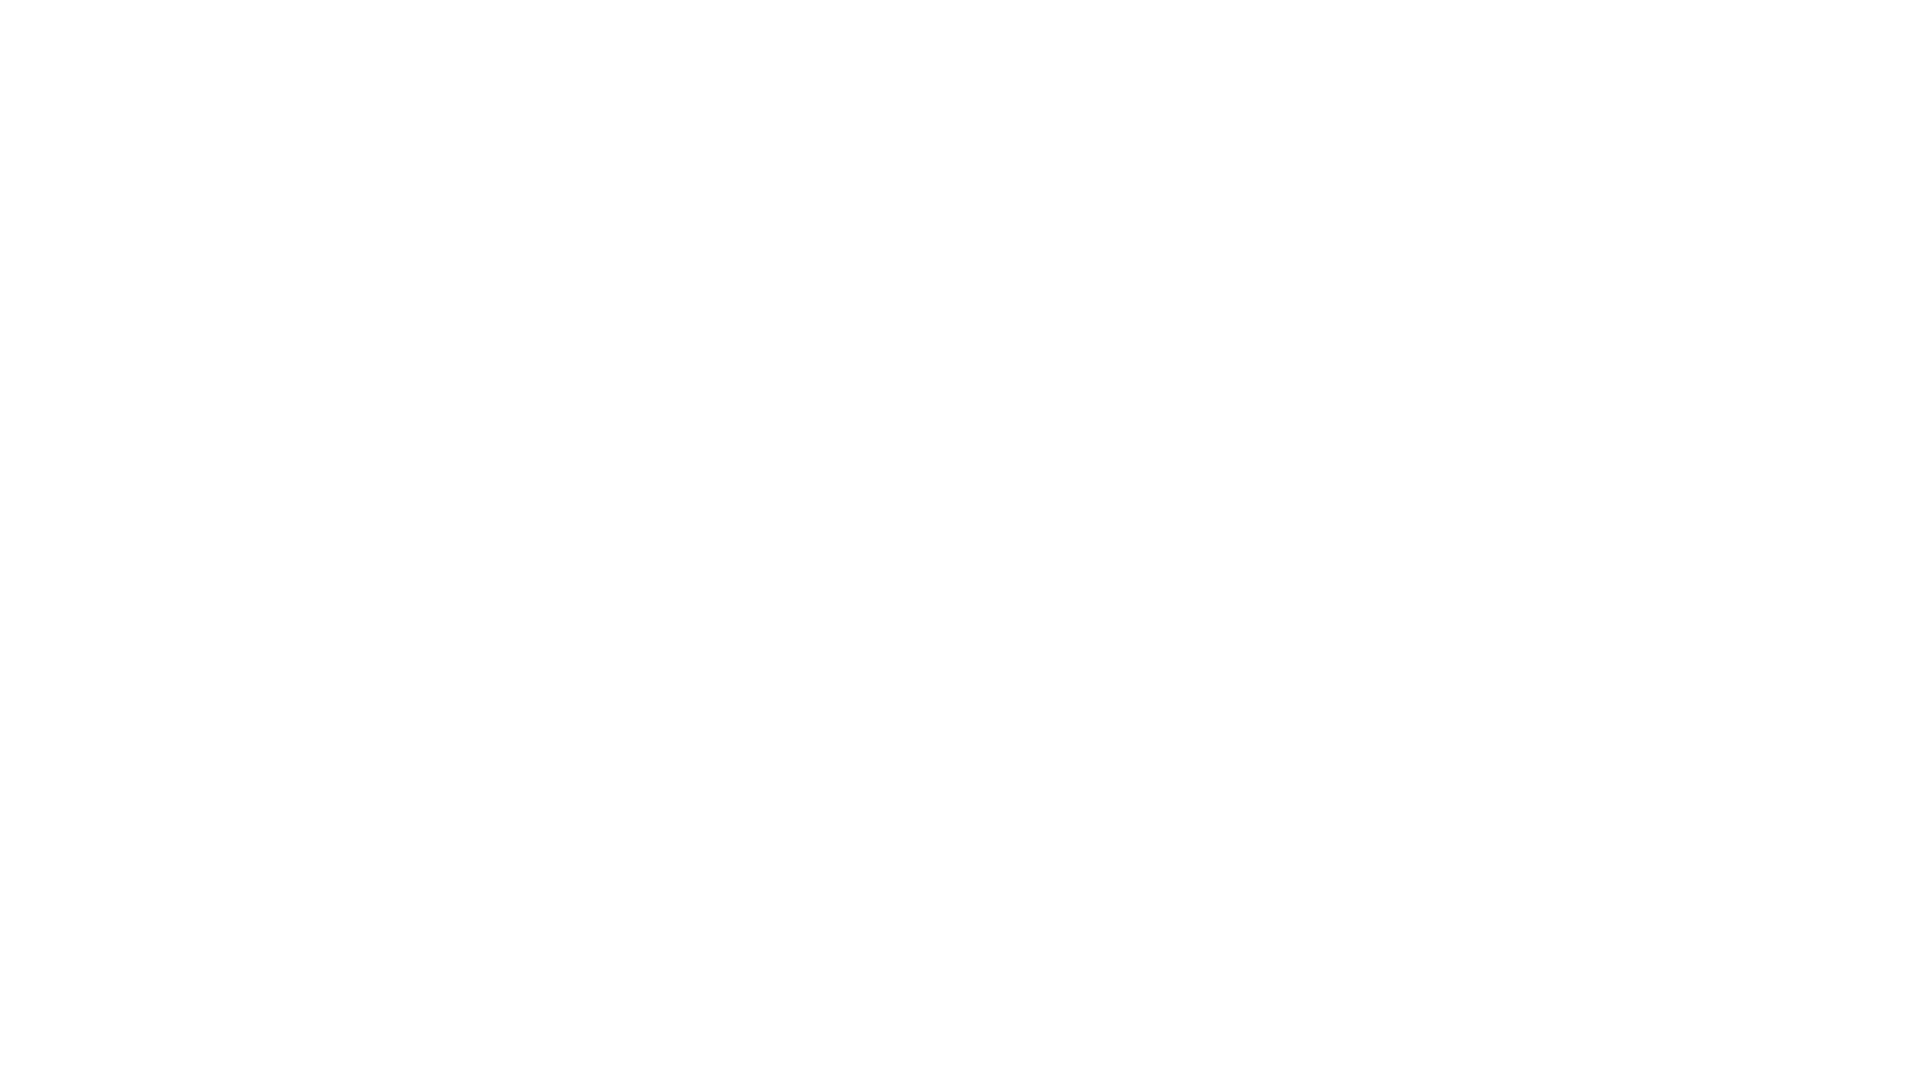

Waited 1 second after scroll 4/10
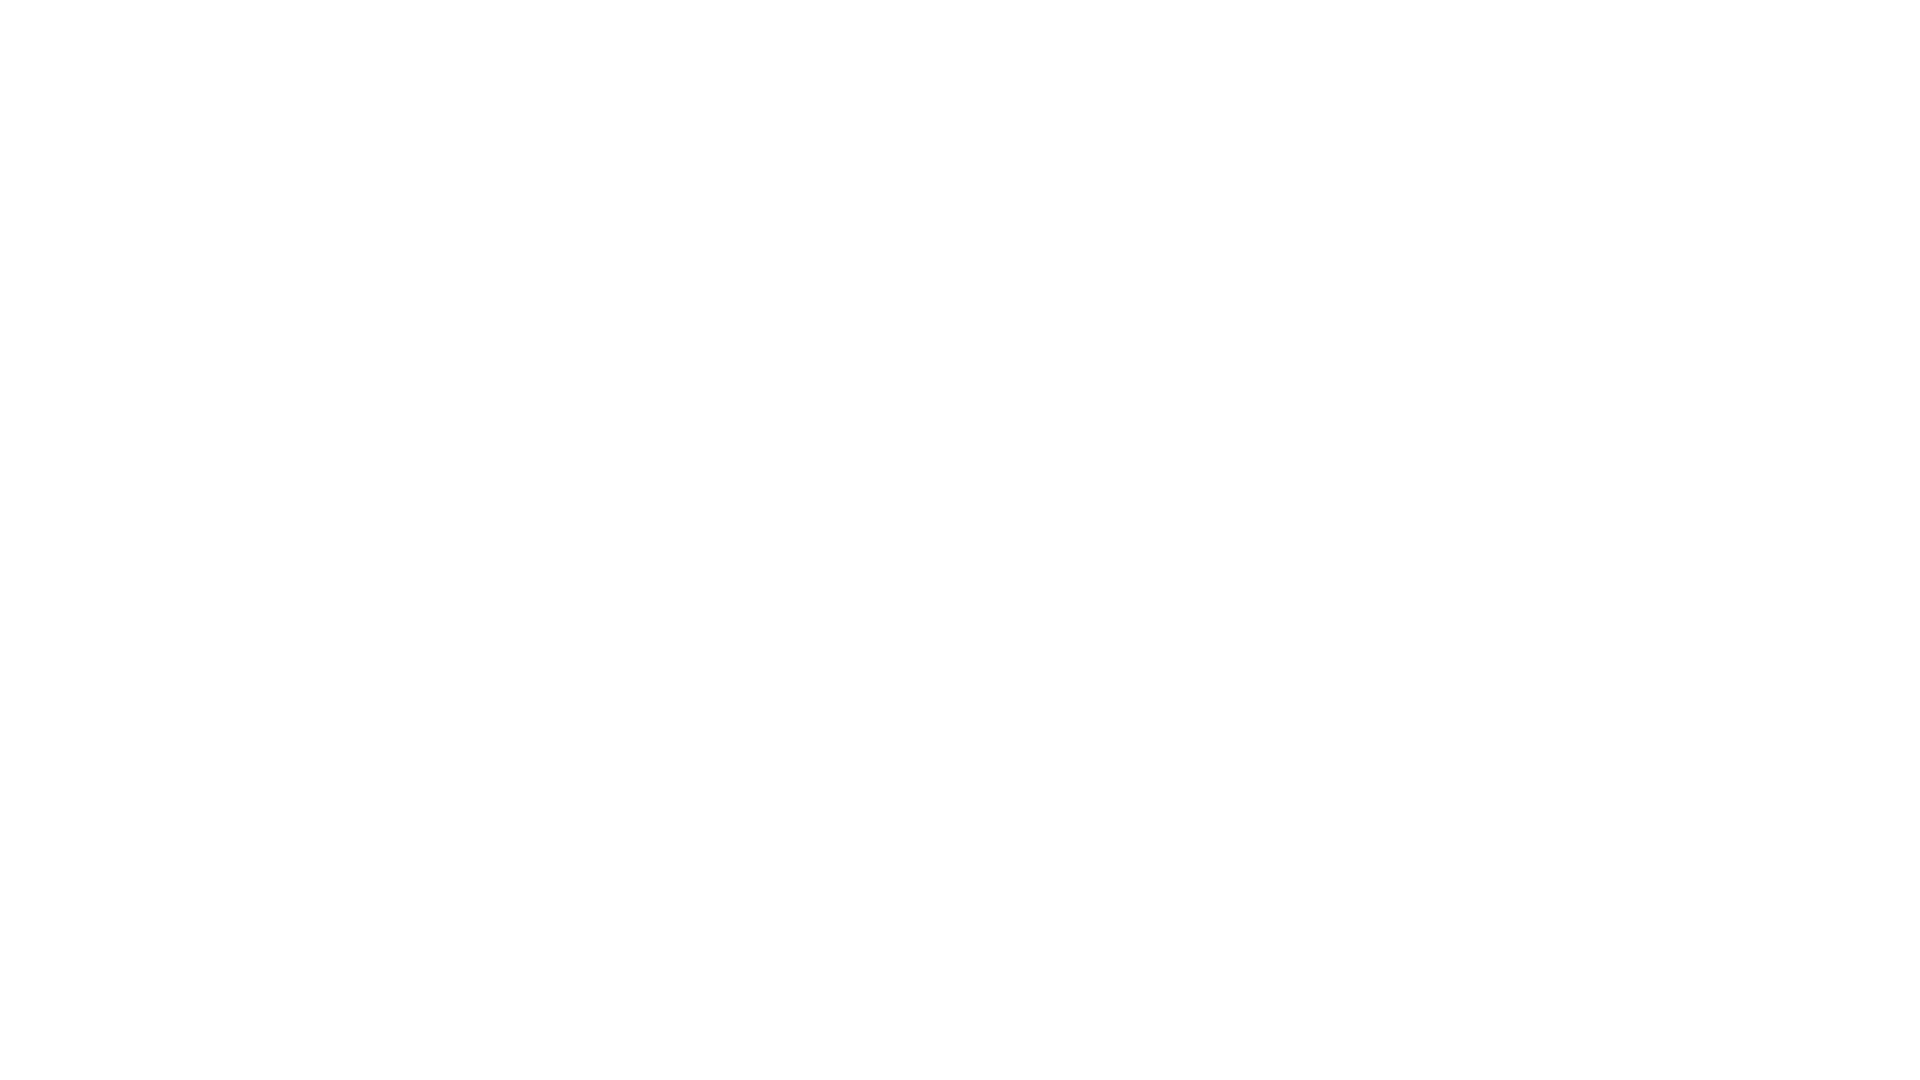

Scrolled down 250 pixels (scroll 5/10)
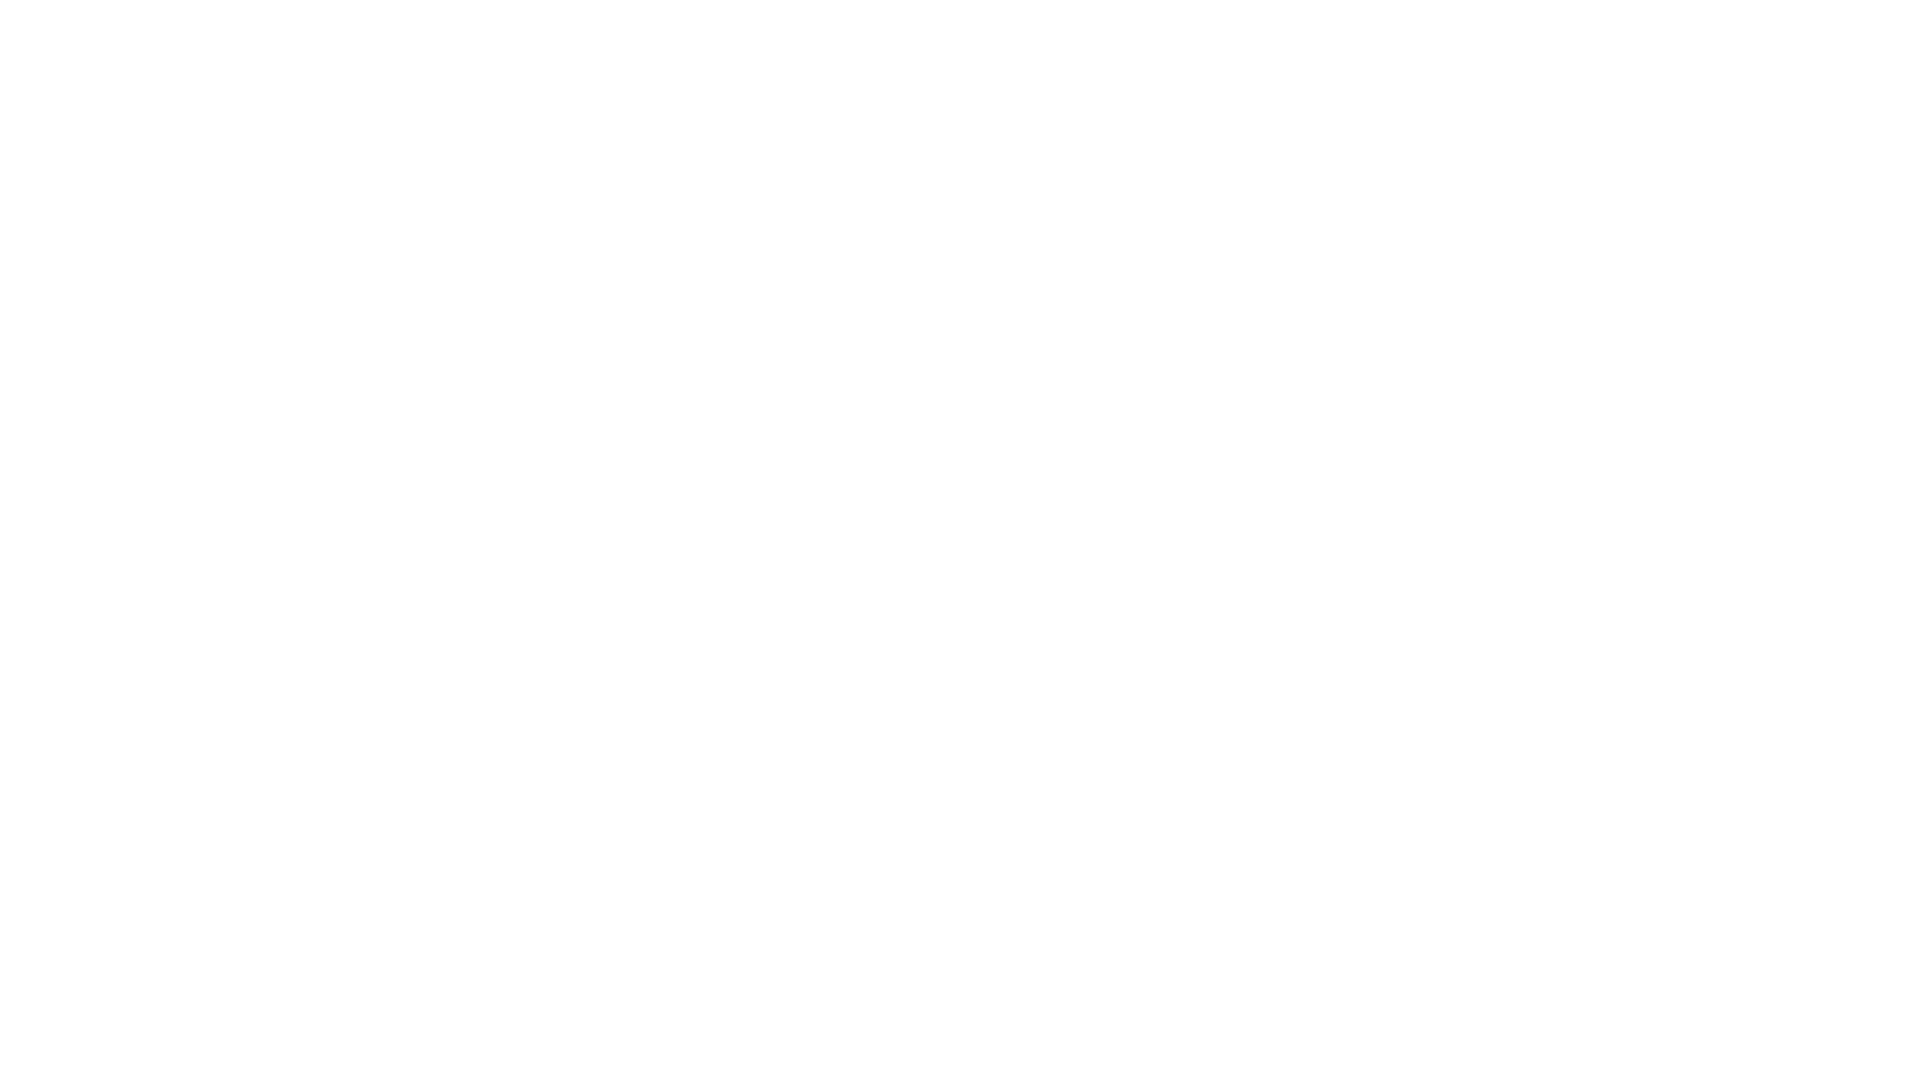

Waited 1 second after scroll 5/10
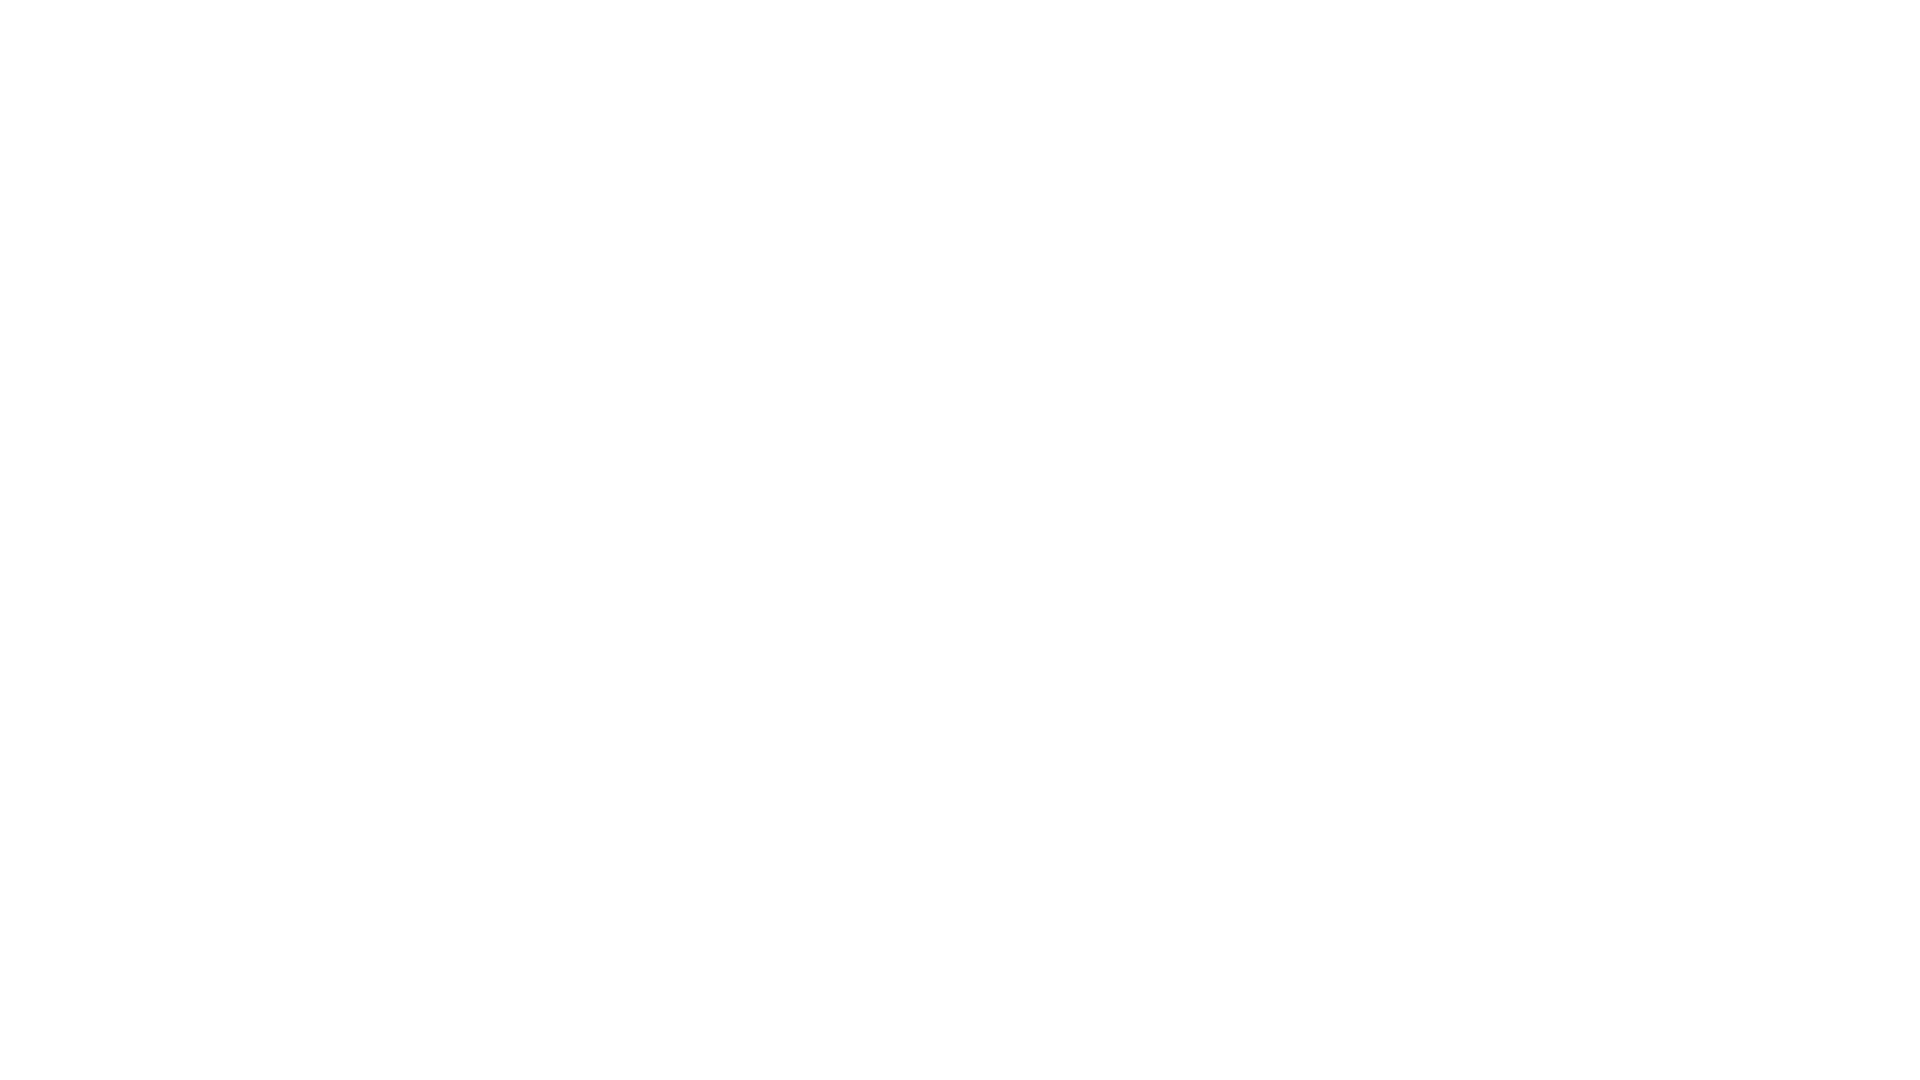

Scrolled down 250 pixels (scroll 6/10)
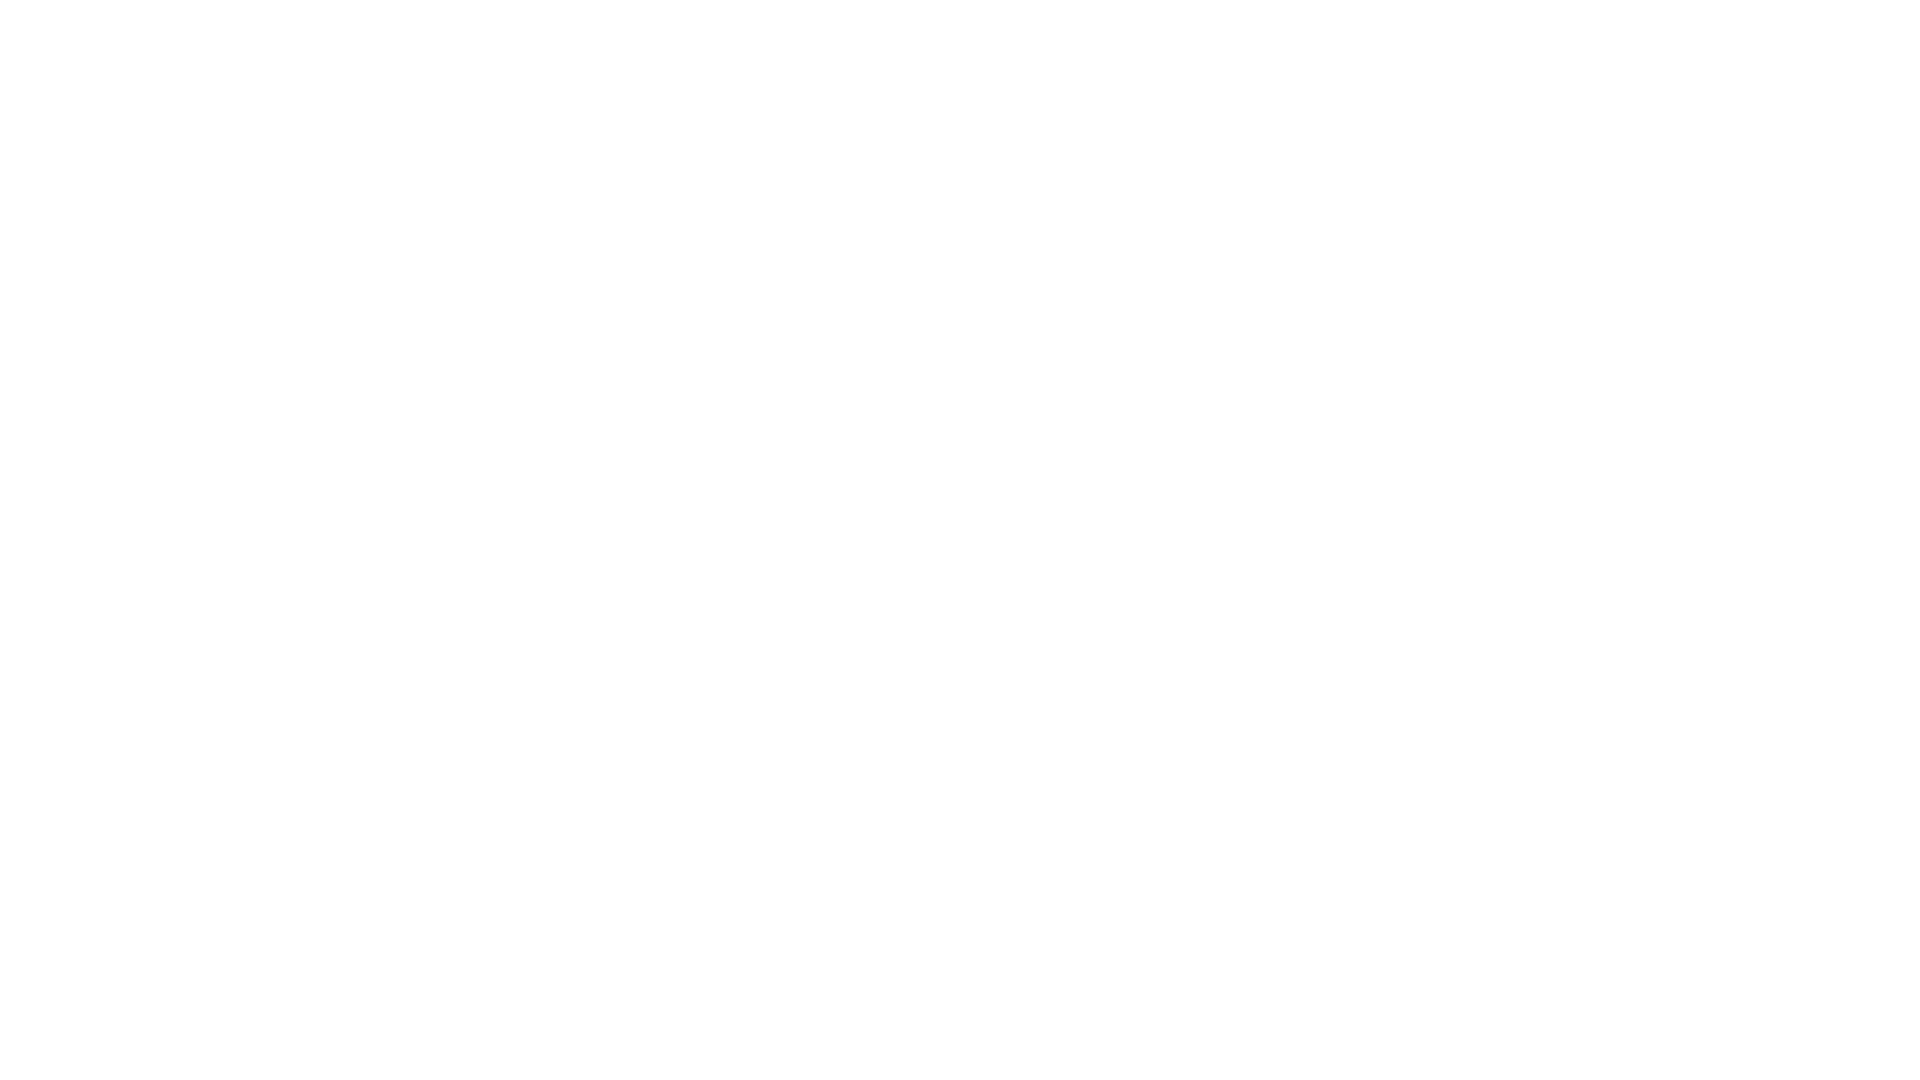

Waited 1 second after scroll 6/10
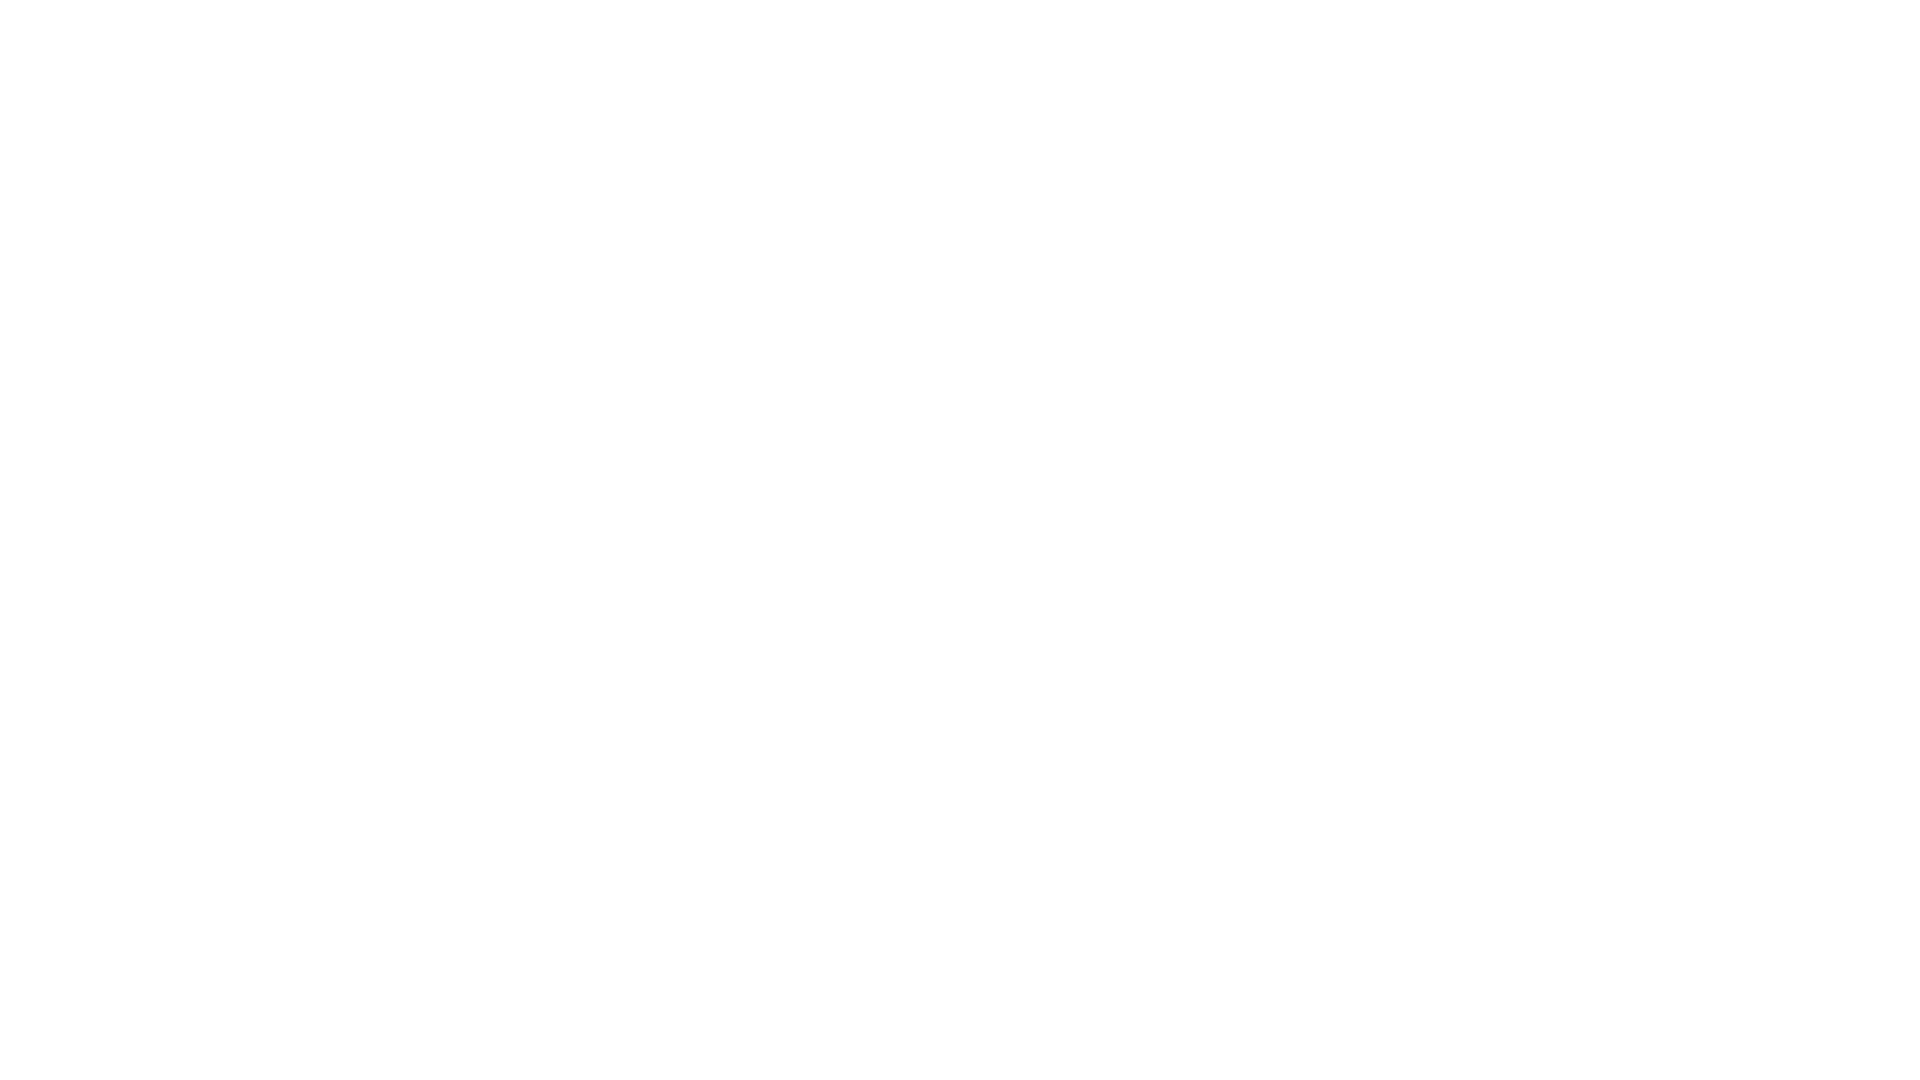

Scrolled down 250 pixels (scroll 7/10)
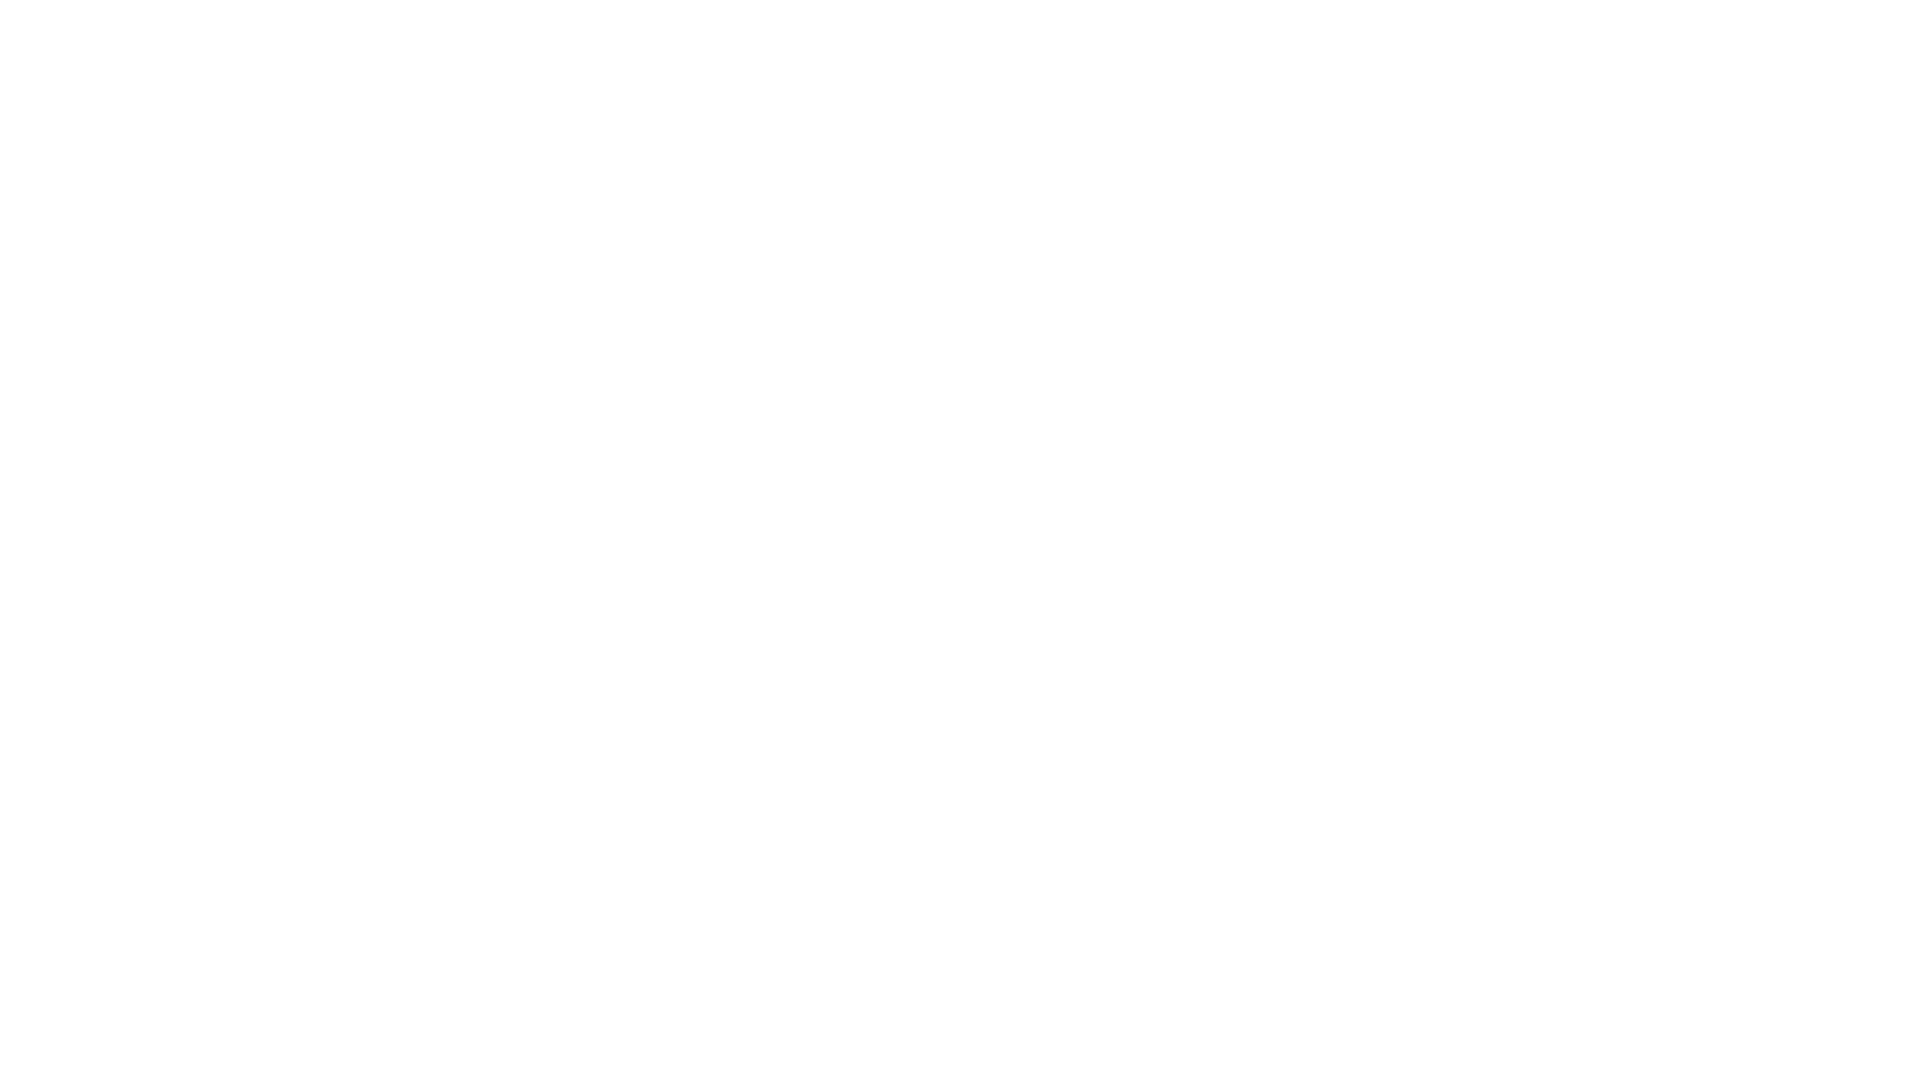

Waited 1 second after scroll 7/10
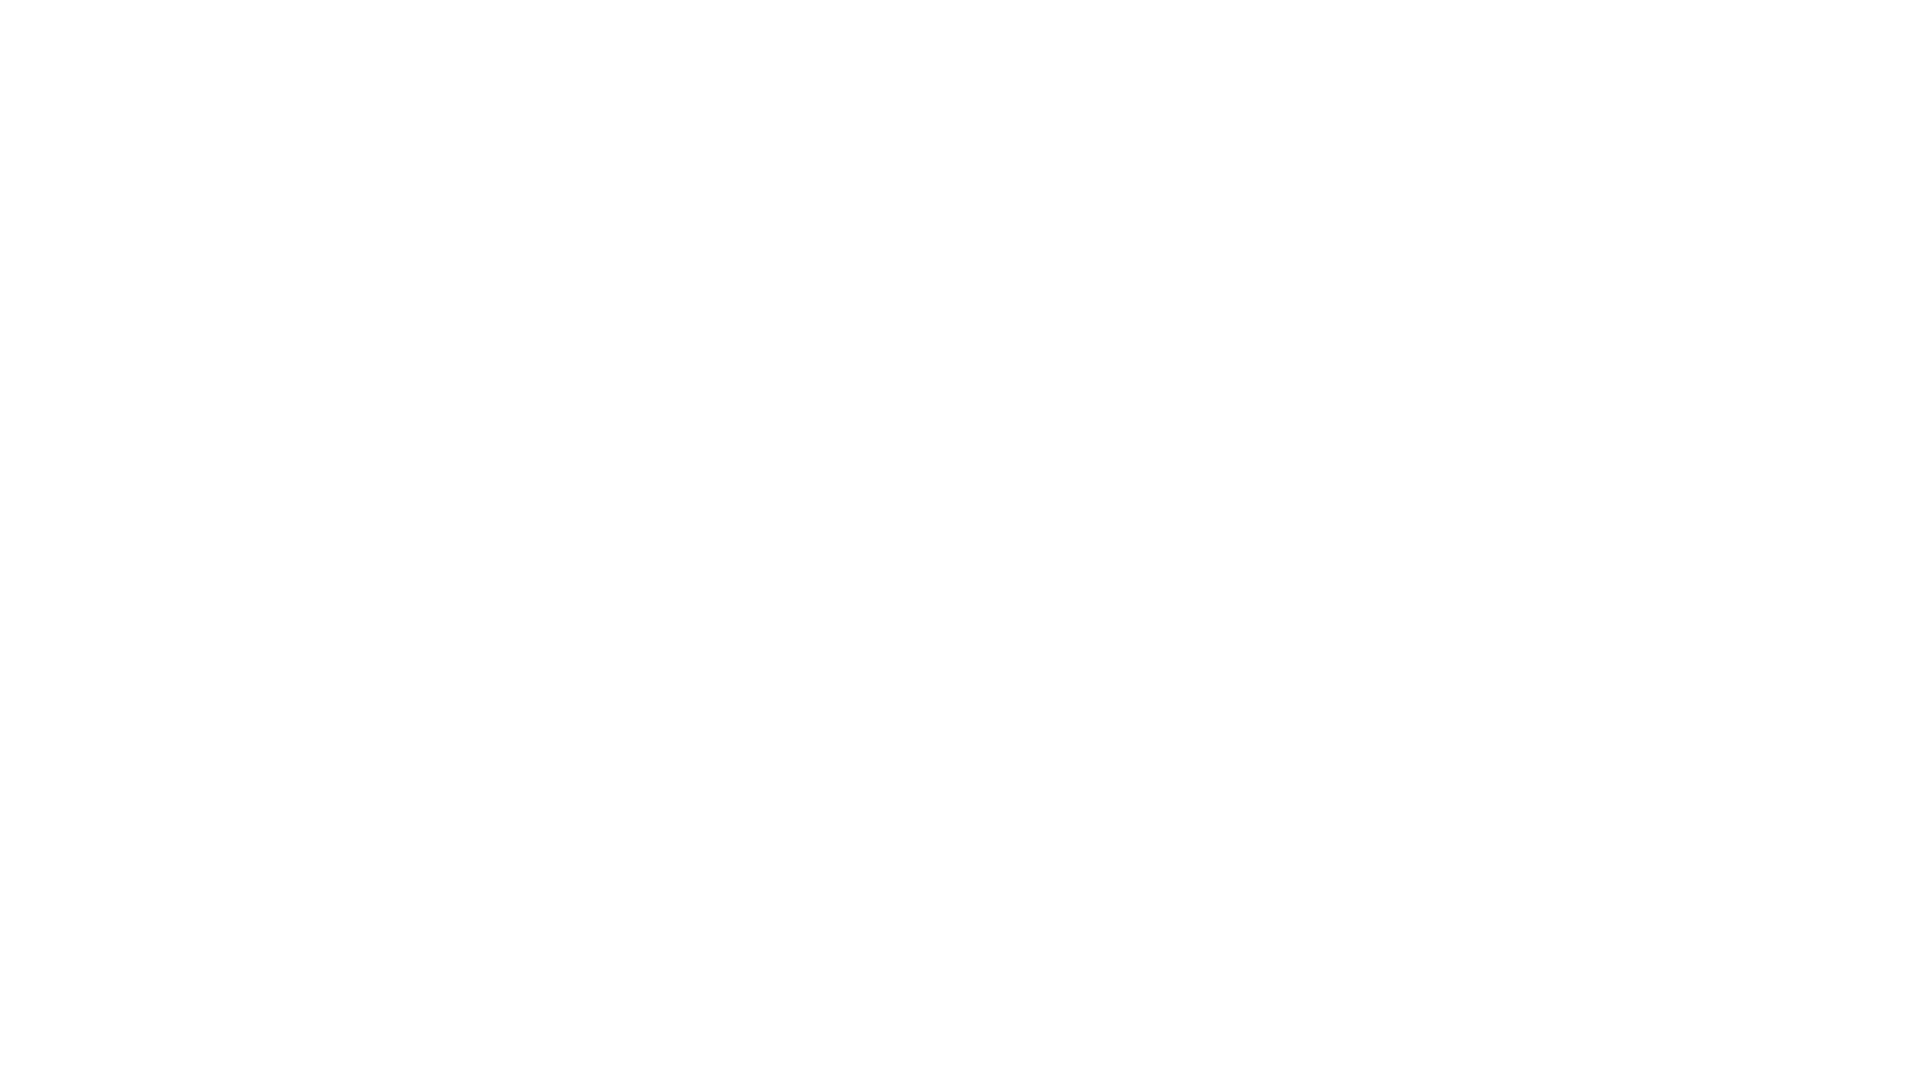

Scrolled down 250 pixels (scroll 8/10)
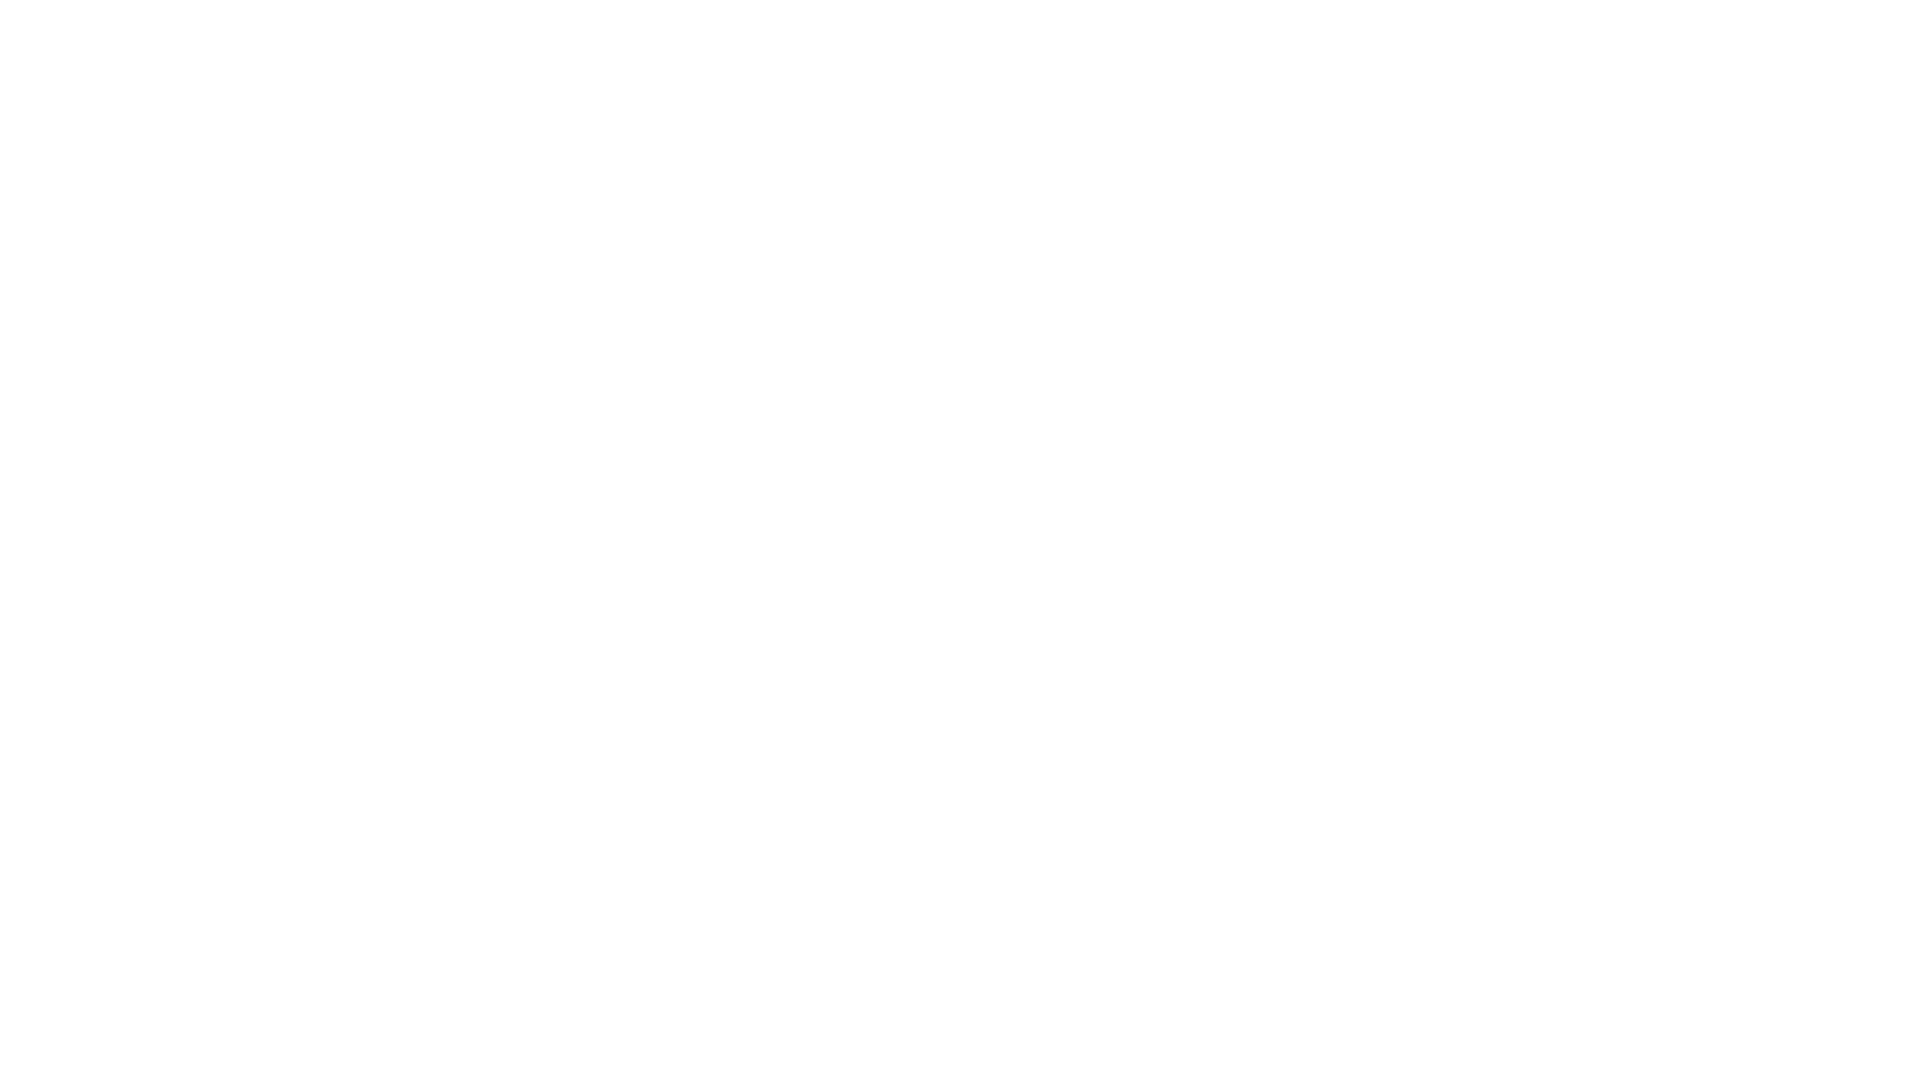

Waited 1 second after scroll 8/10
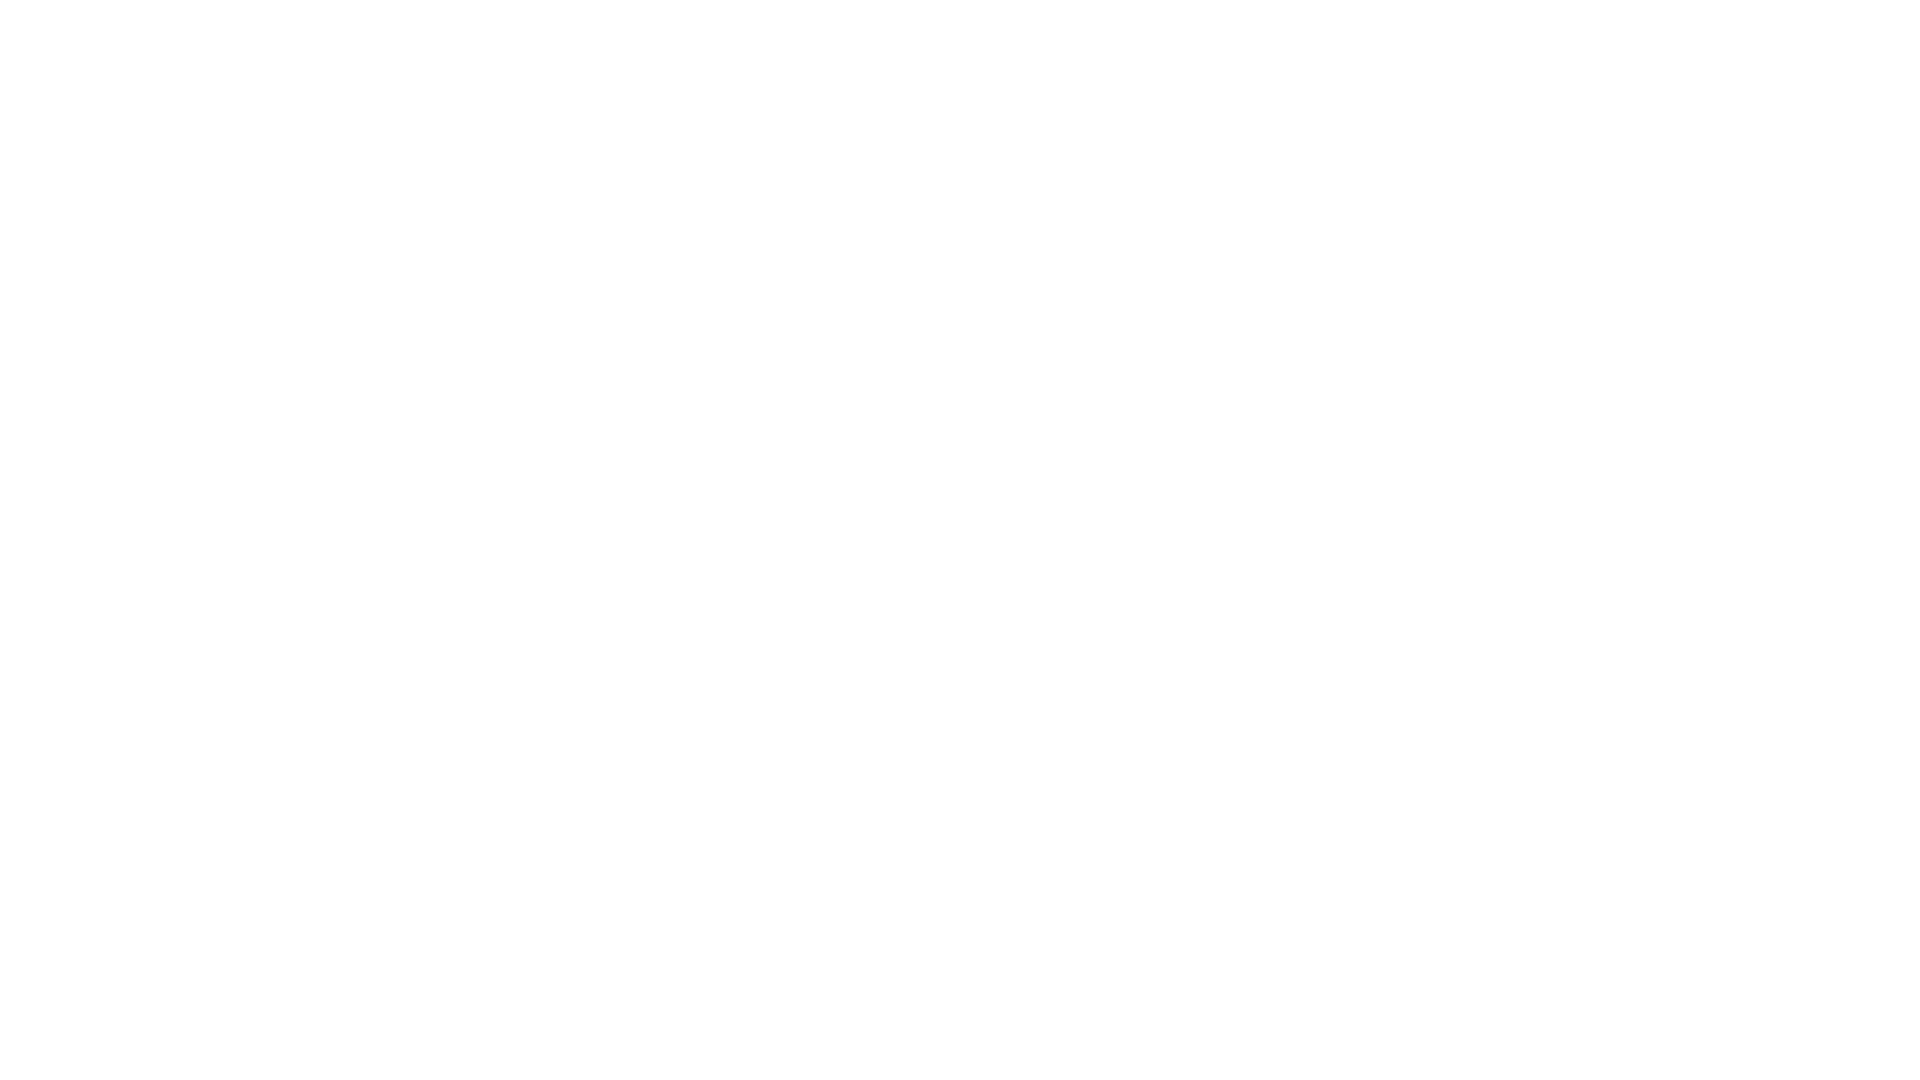

Scrolled down 250 pixels (scroll 9/10)
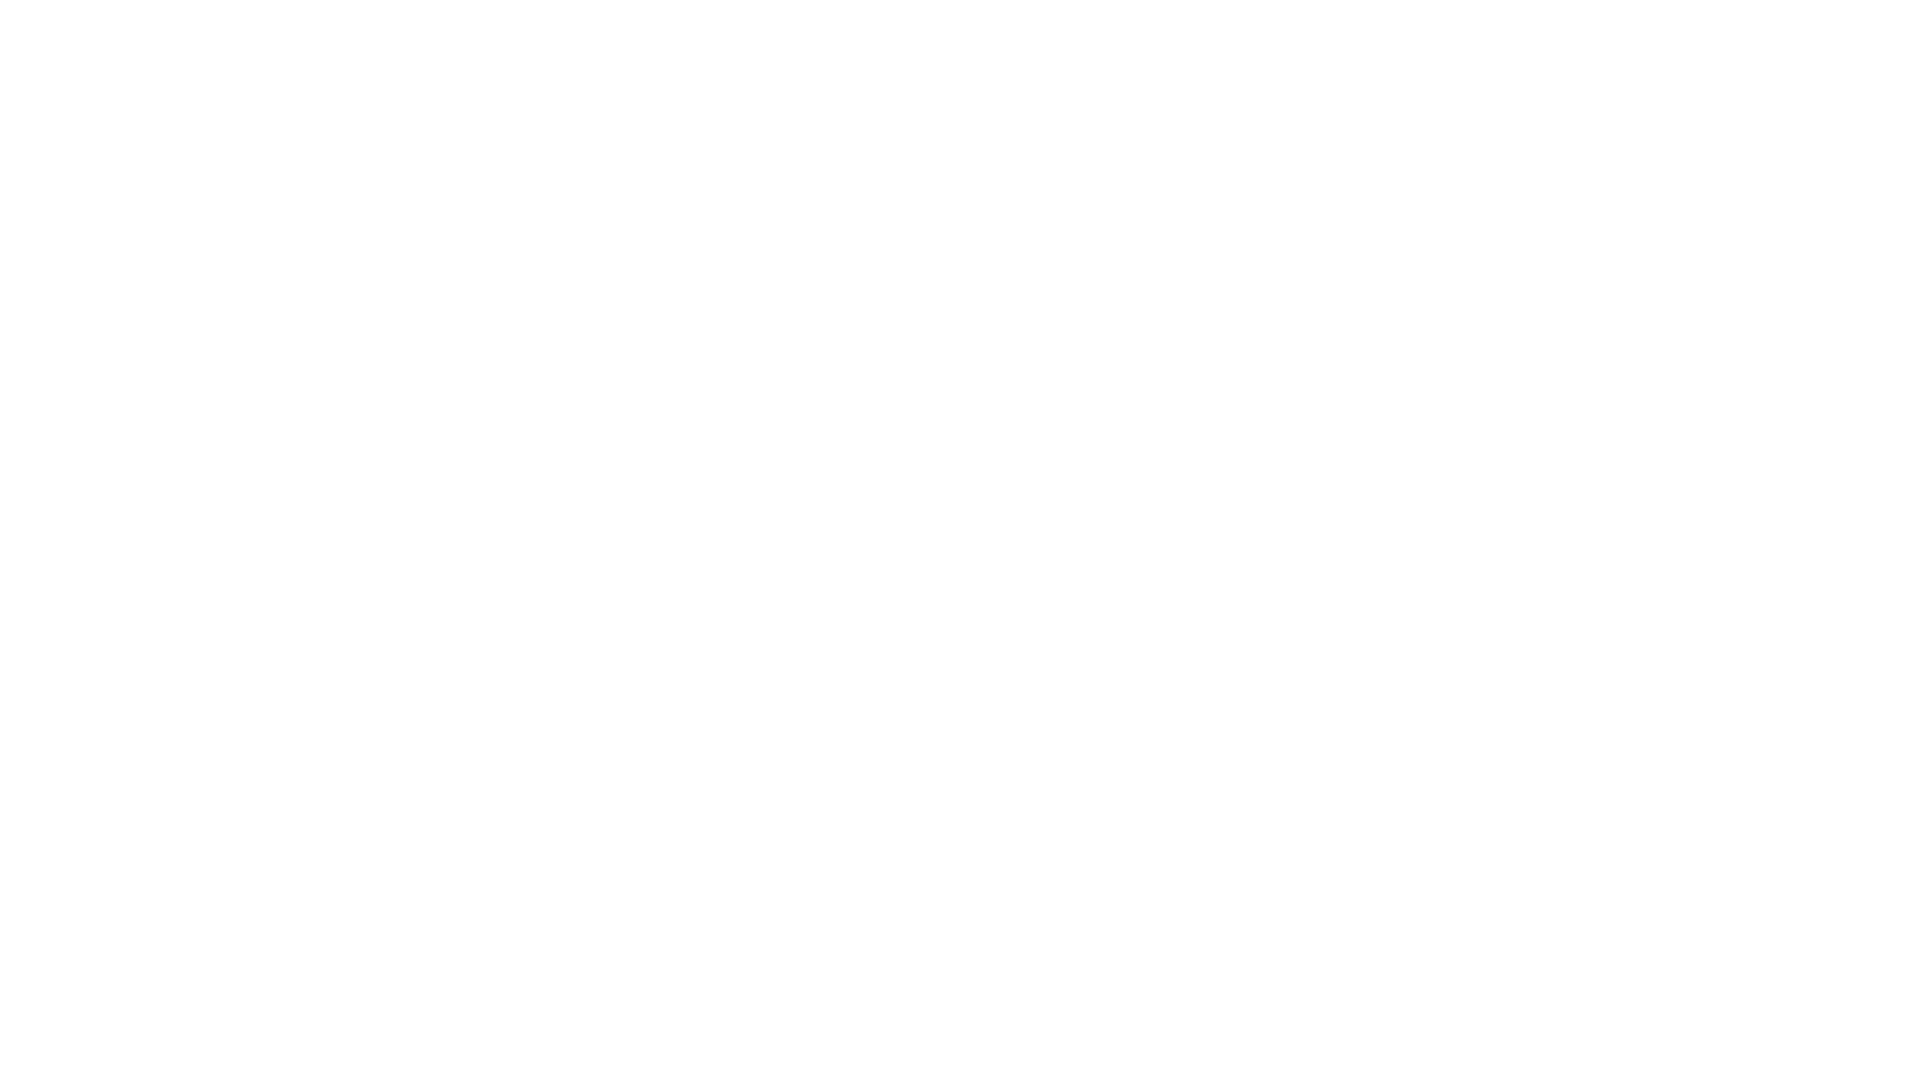

Waited 1 second after scroll 9/10
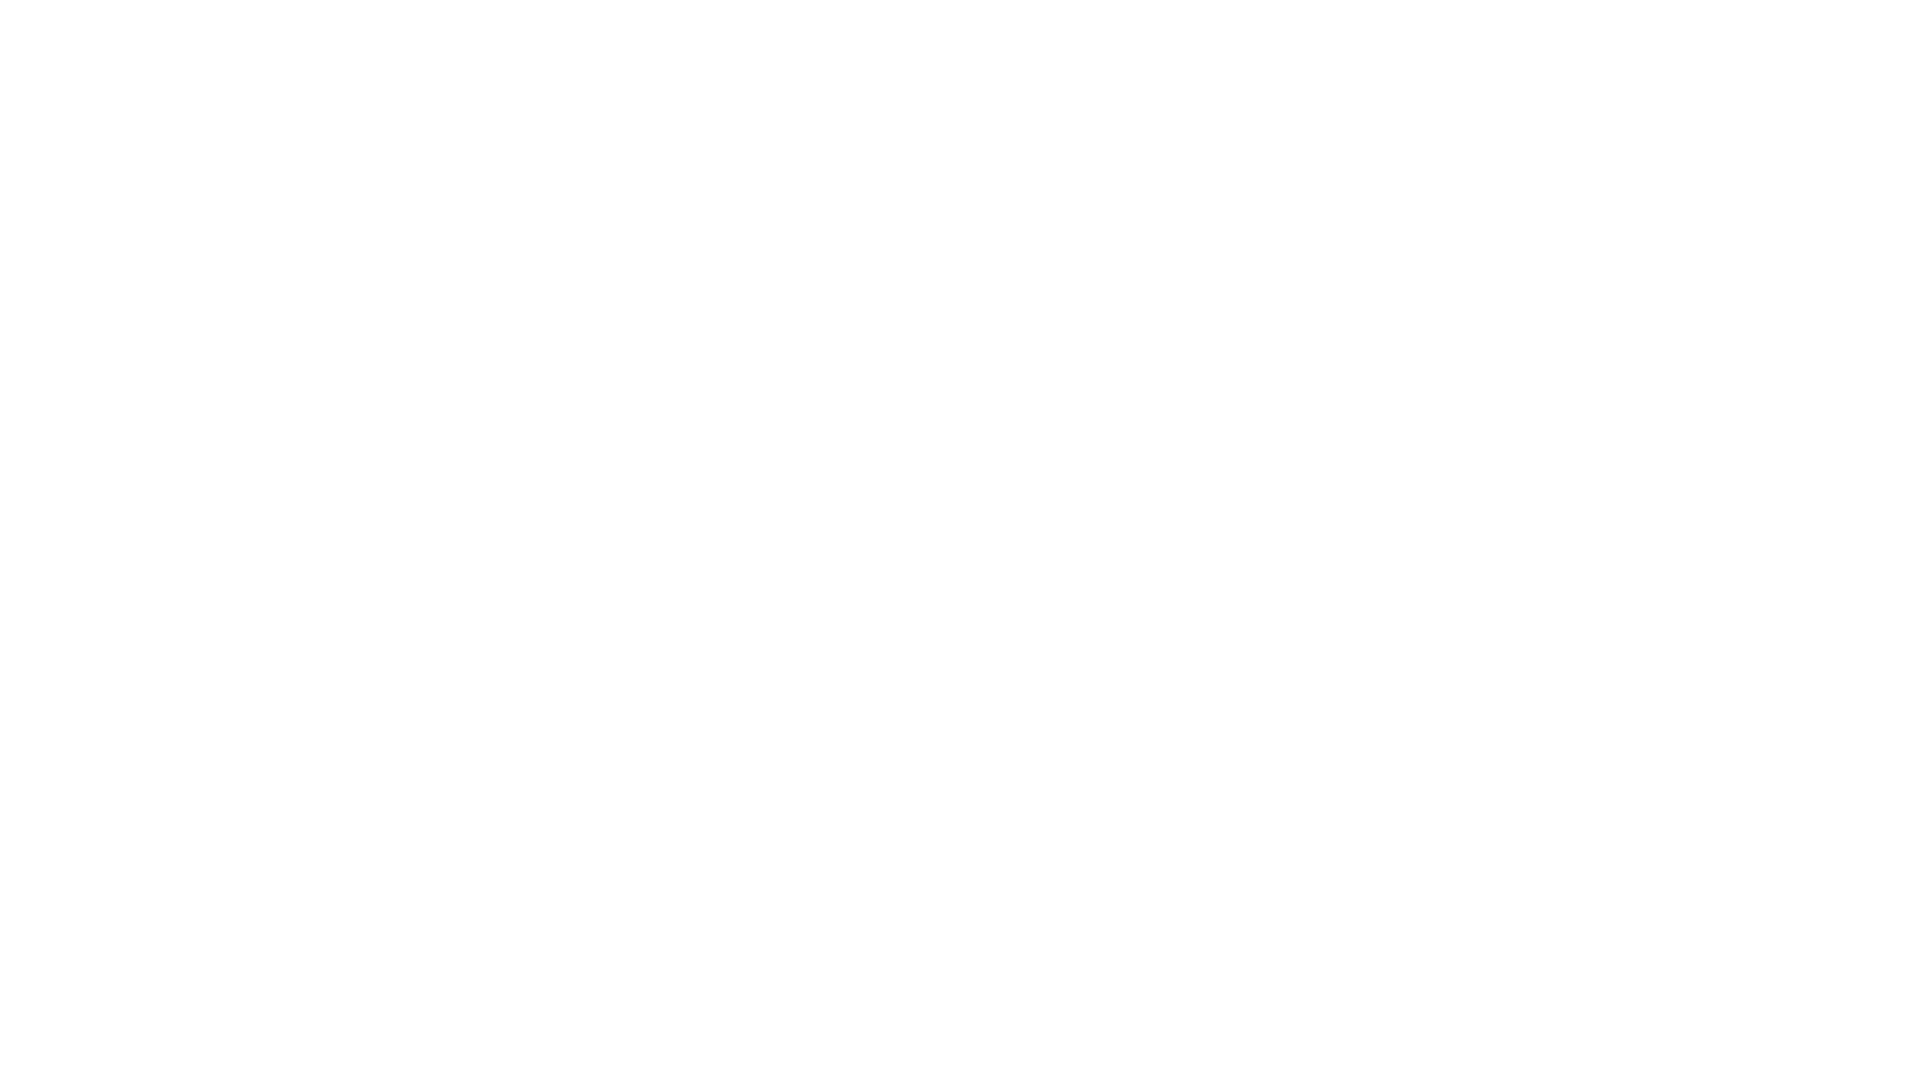

Scrolled down 250 pixels (scroll 10/10)
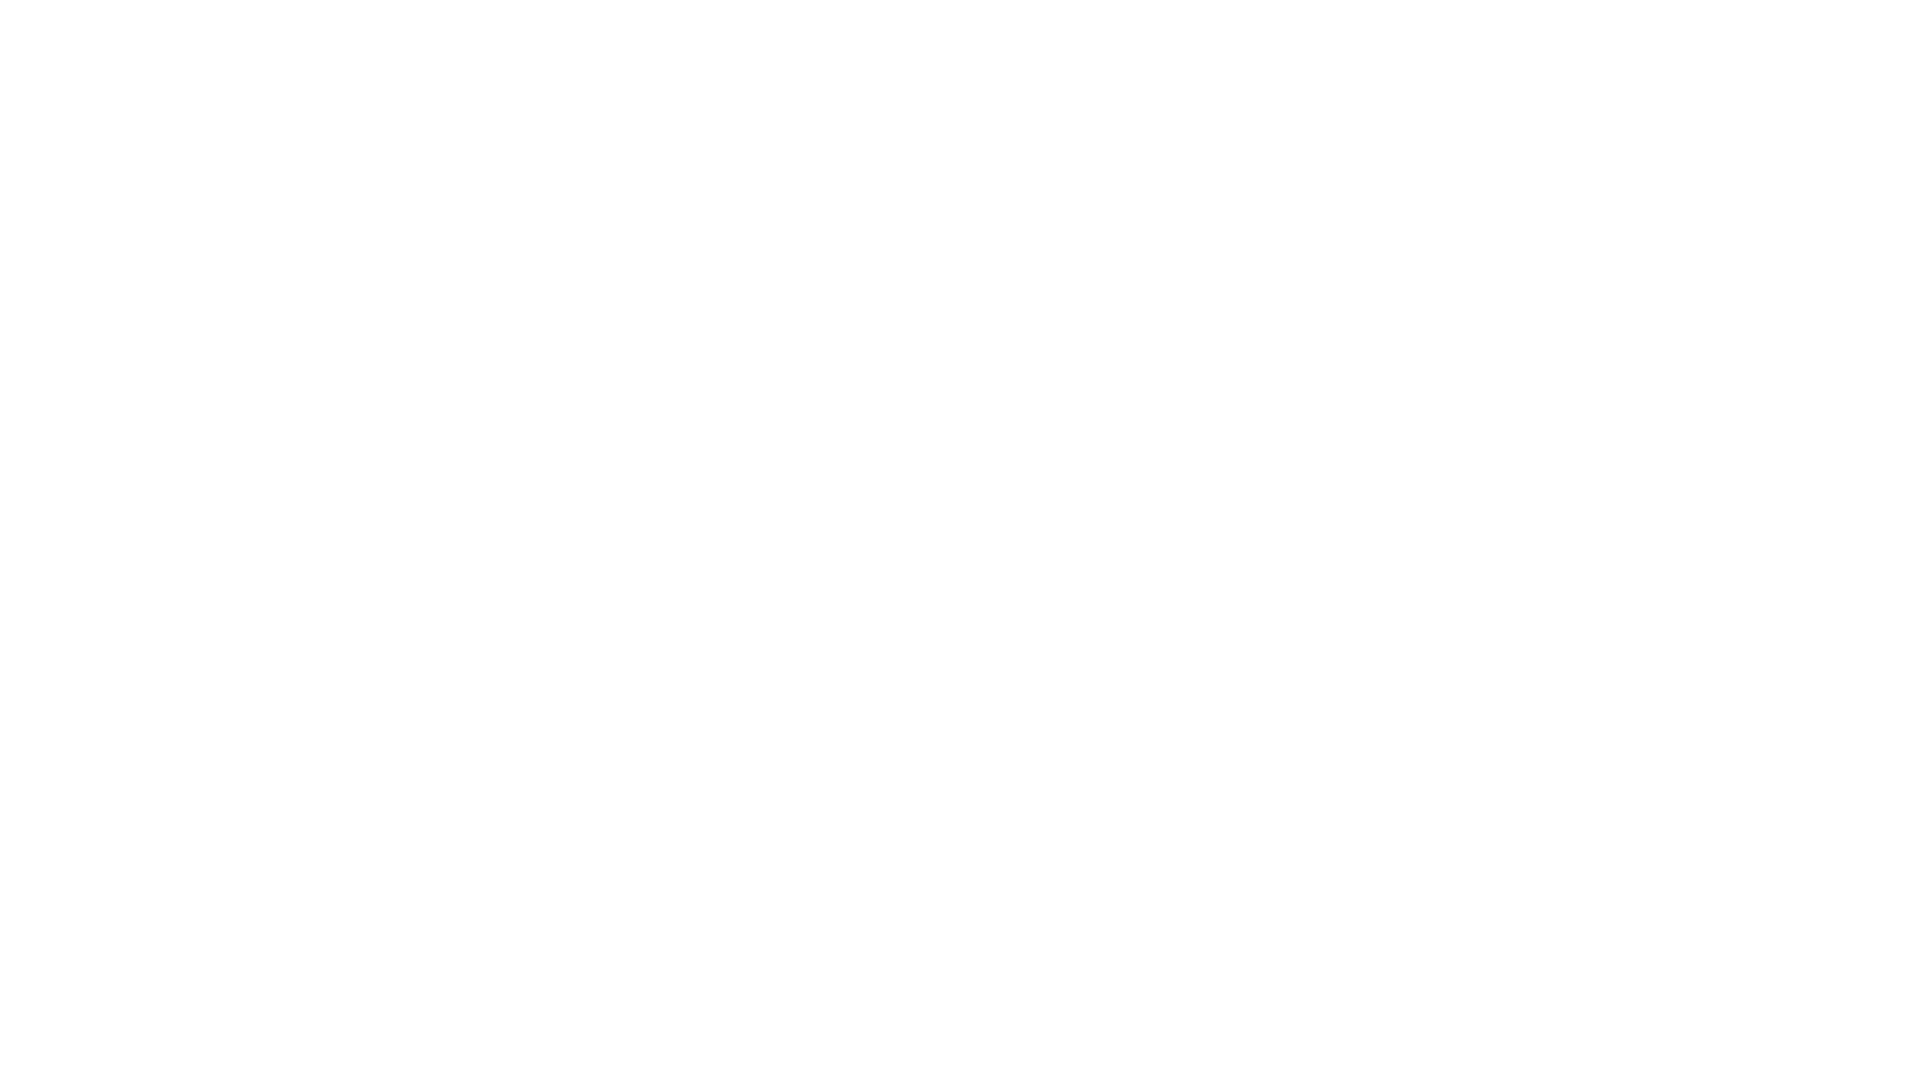

Waited 1 second after scroll 10/10
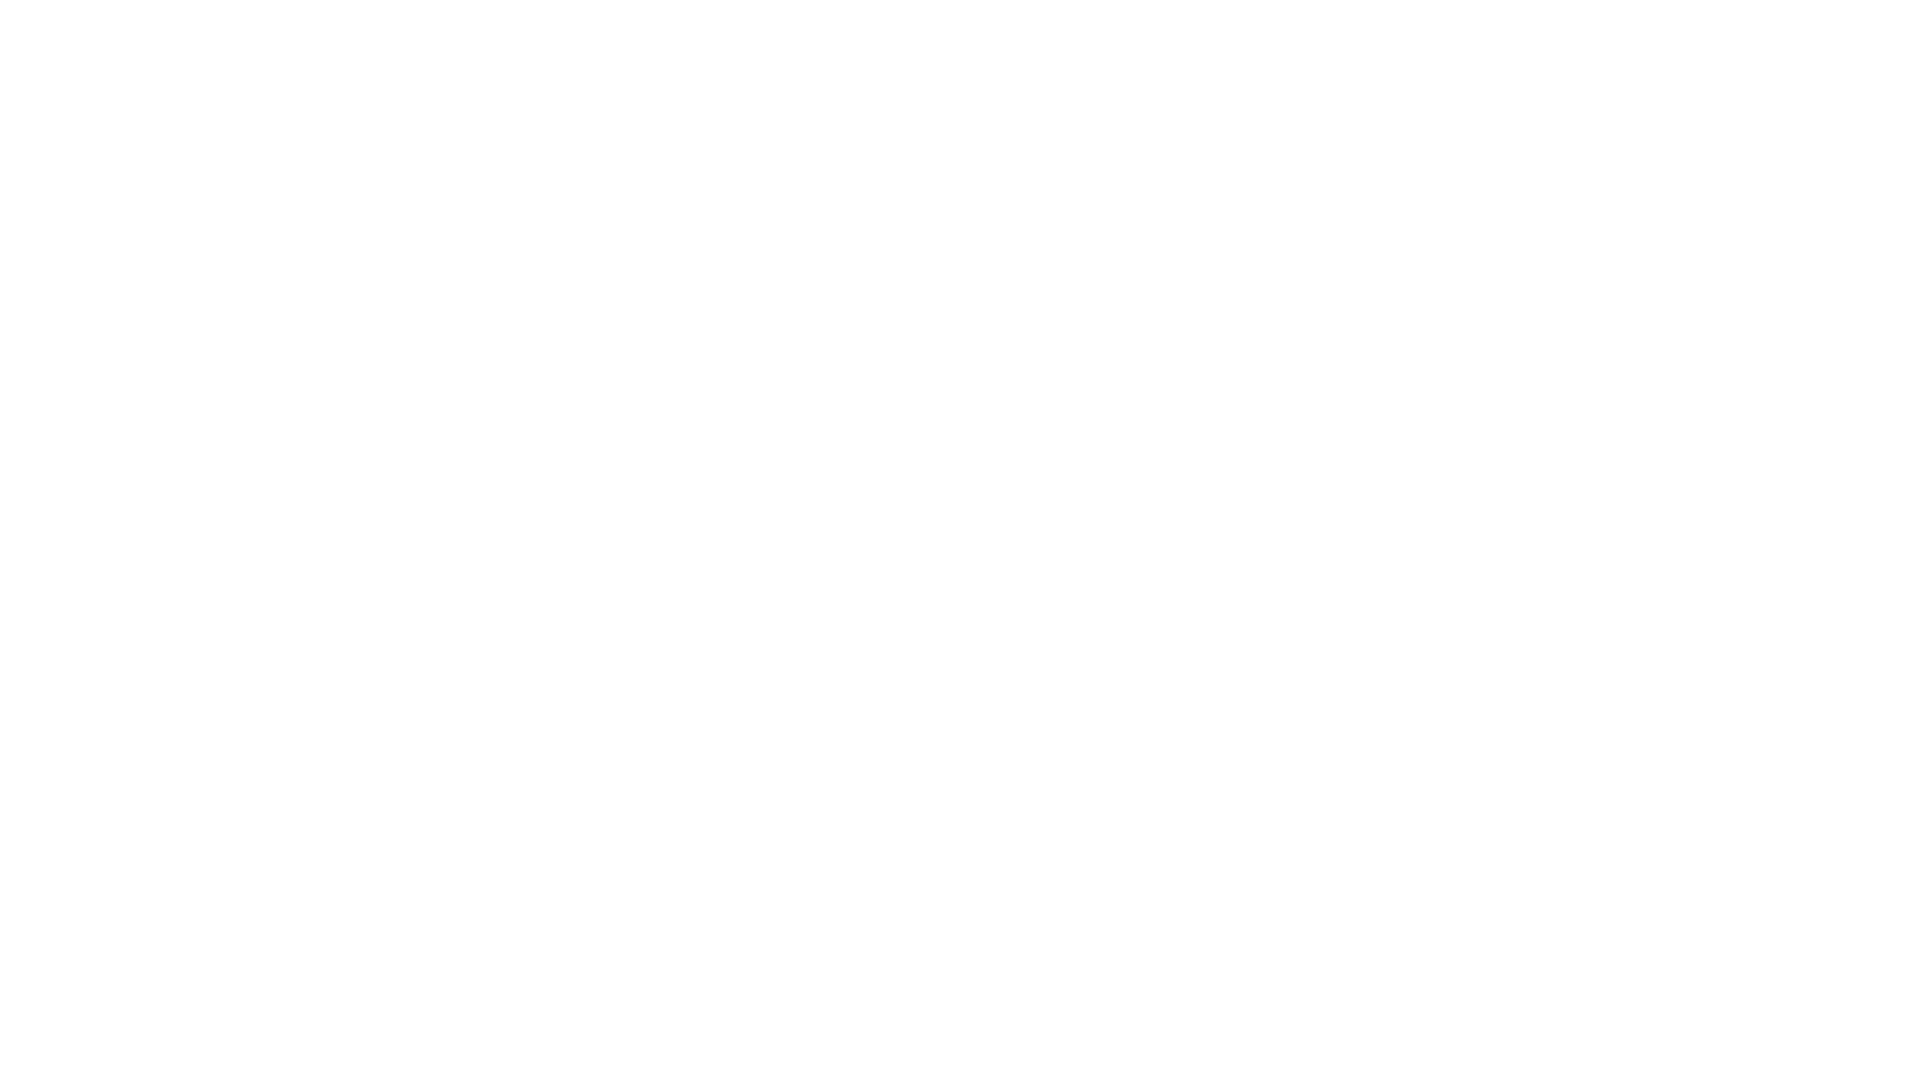

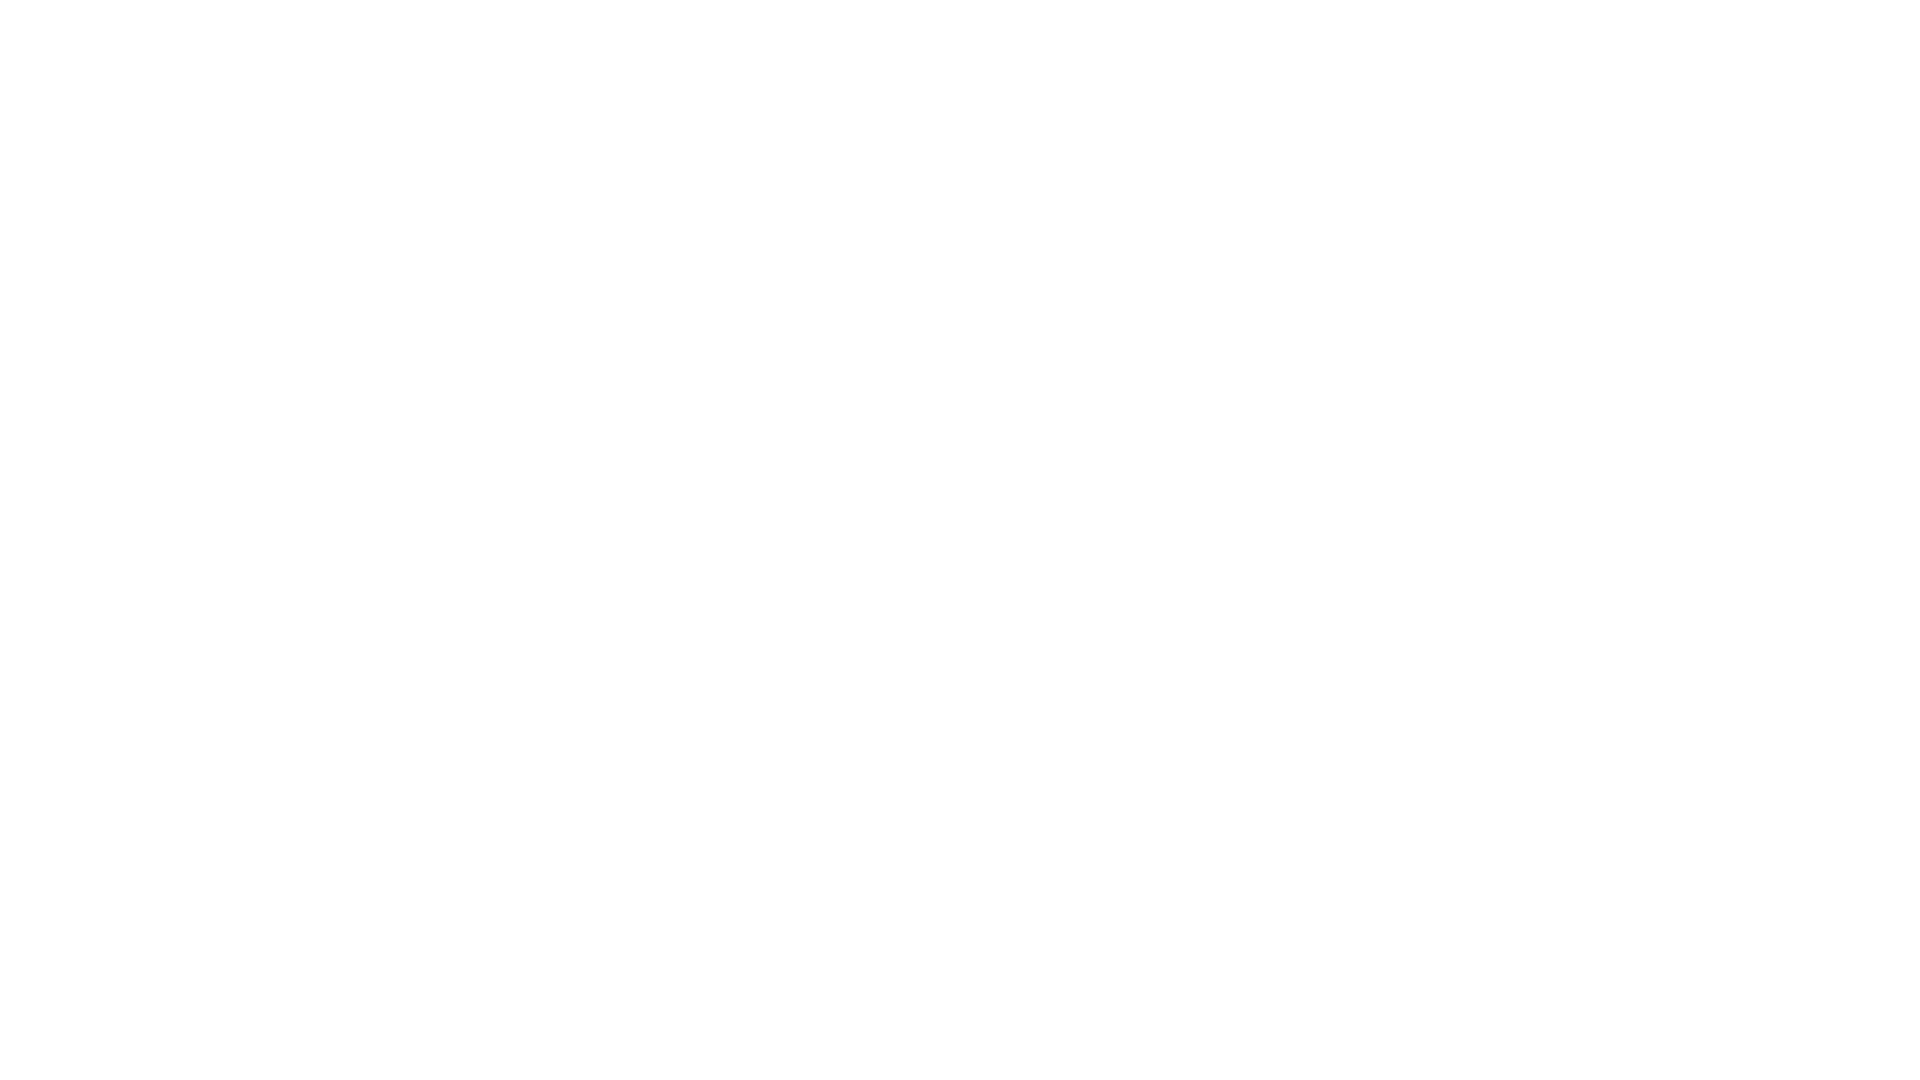